Tests various element selection methods in Selenium including finding elements by ID, class name, name, tag name, link text, partial link text, and selecting multiple elements using different selector strategies (CSS, XPath).

Starting URL: http://benbai123.github.io/TestPages/Automation/Selenium/CommandsTesting.html

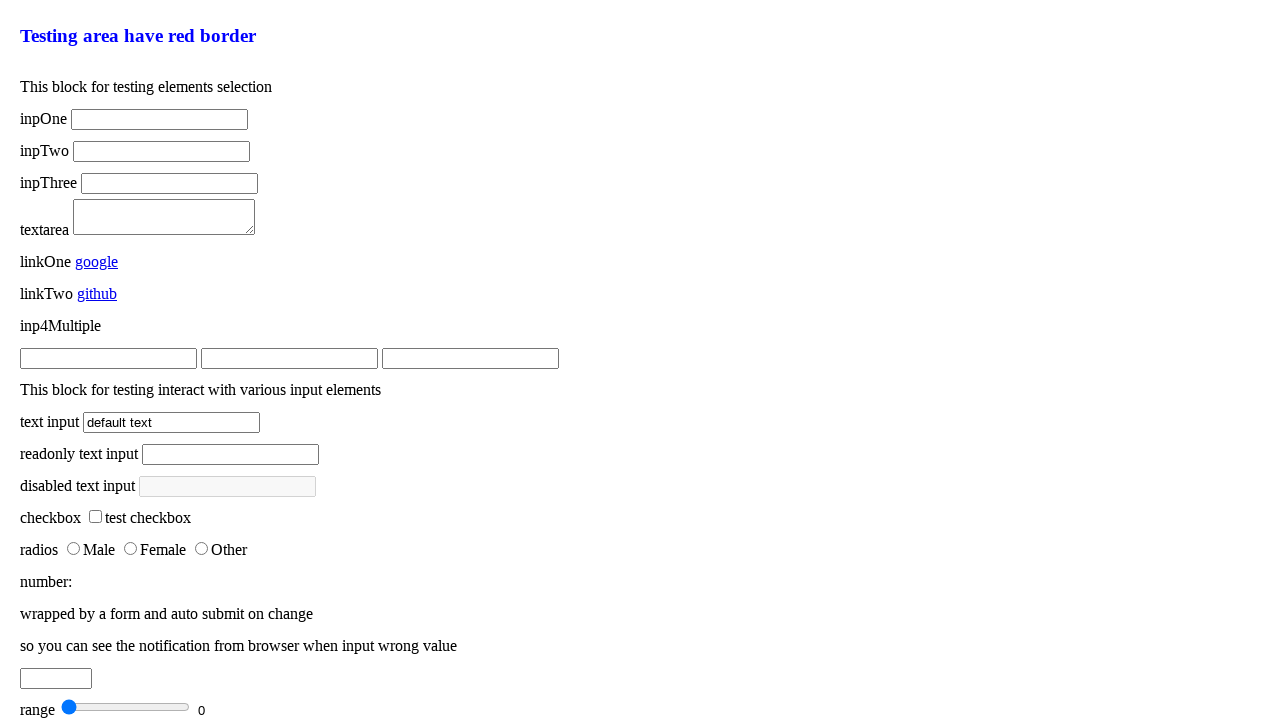

Filled element by ID selector with 'found' on #inpOne
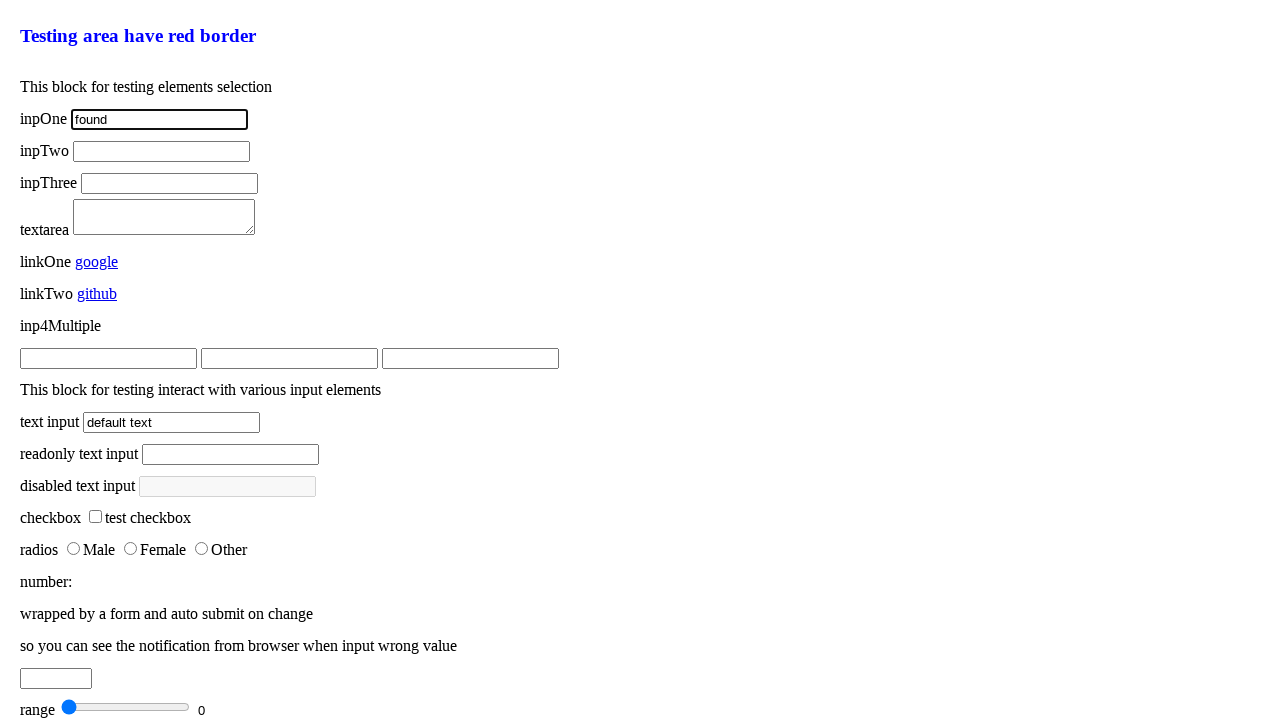

Waited 500ms after filling by ID
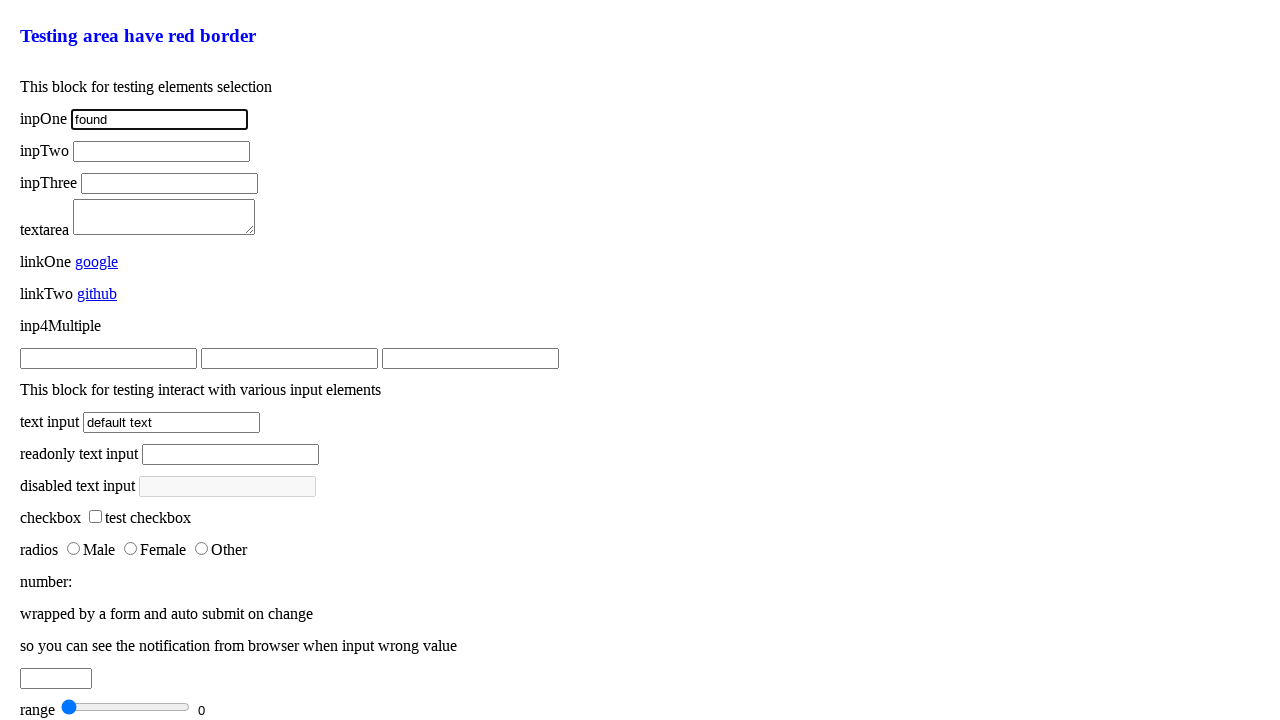

Filled element by CSS ID selector with 'found 2' on #inpOne
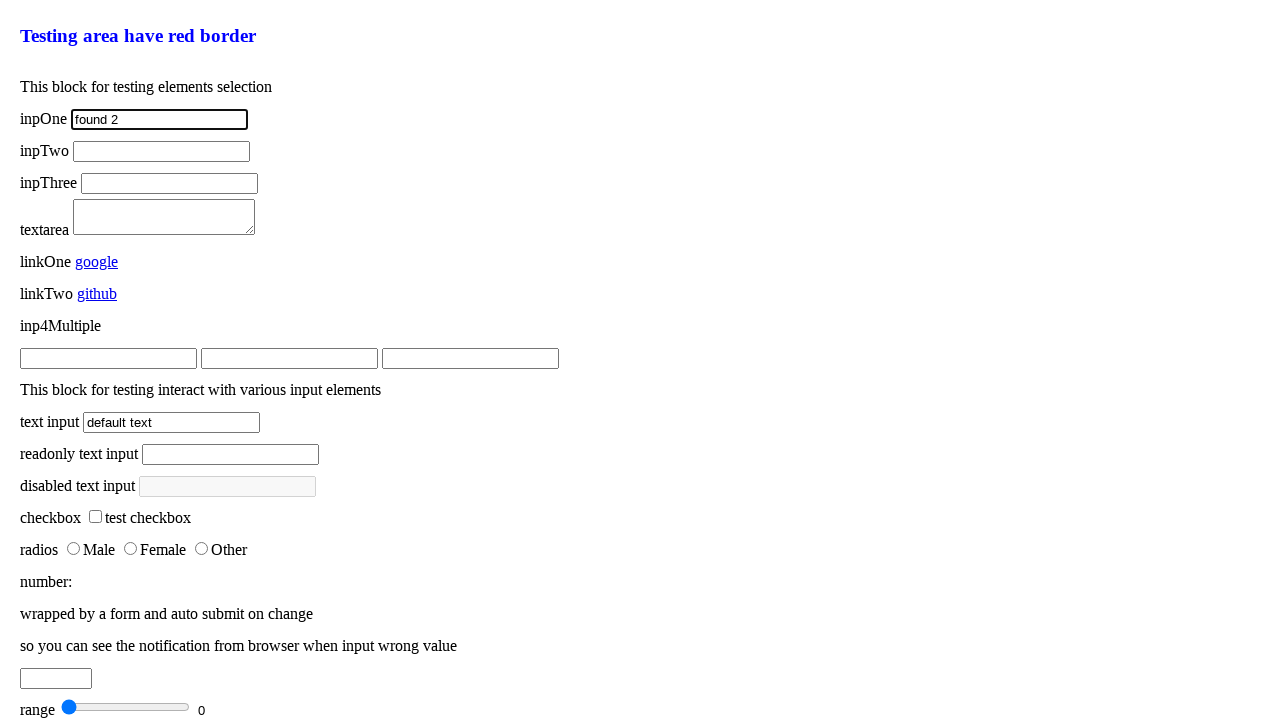

Waited 500ms after filling by CSS ID
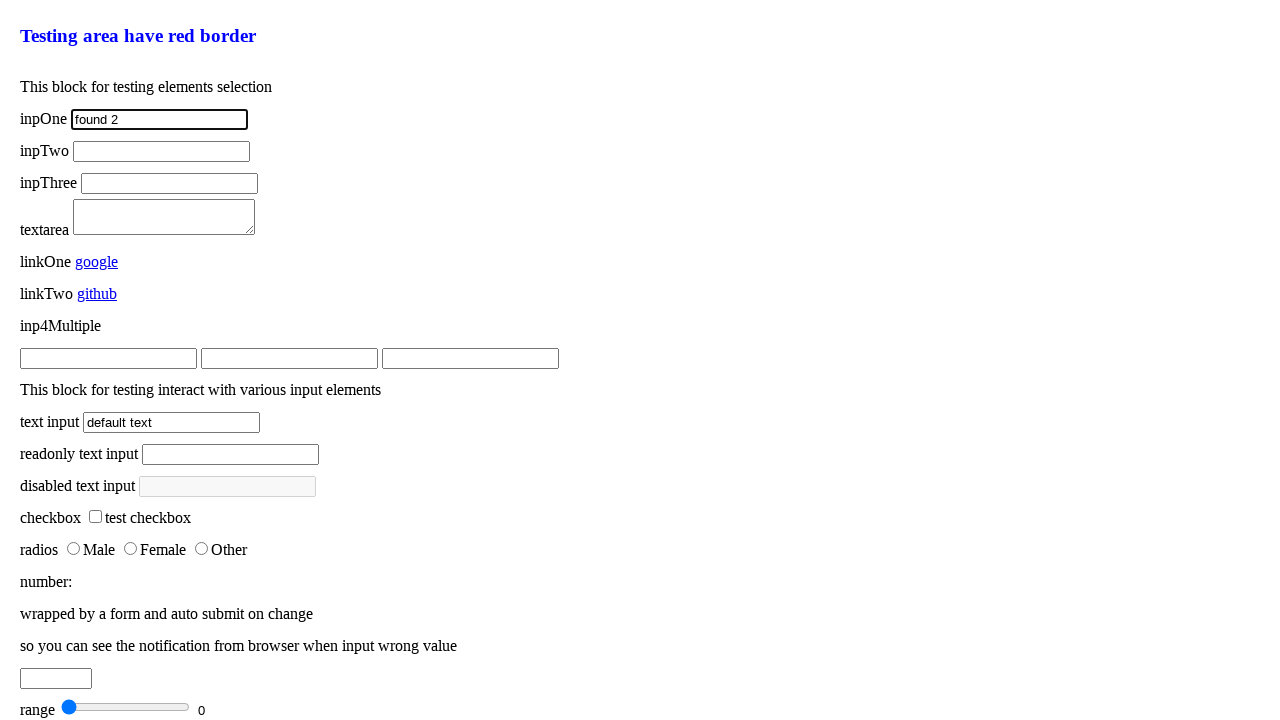

Filled element by XPath ID selector with 'found 3' on //*[@id='inpOne']
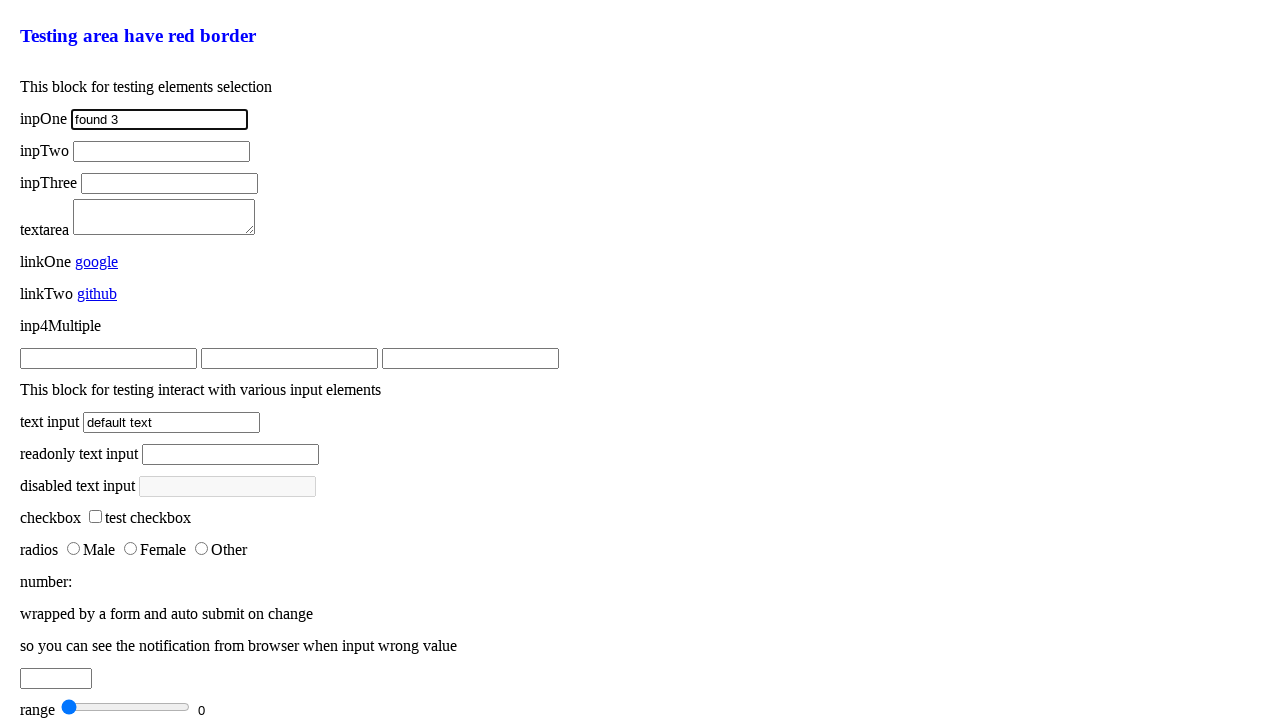

Waited 500ms after filling by XPath ID
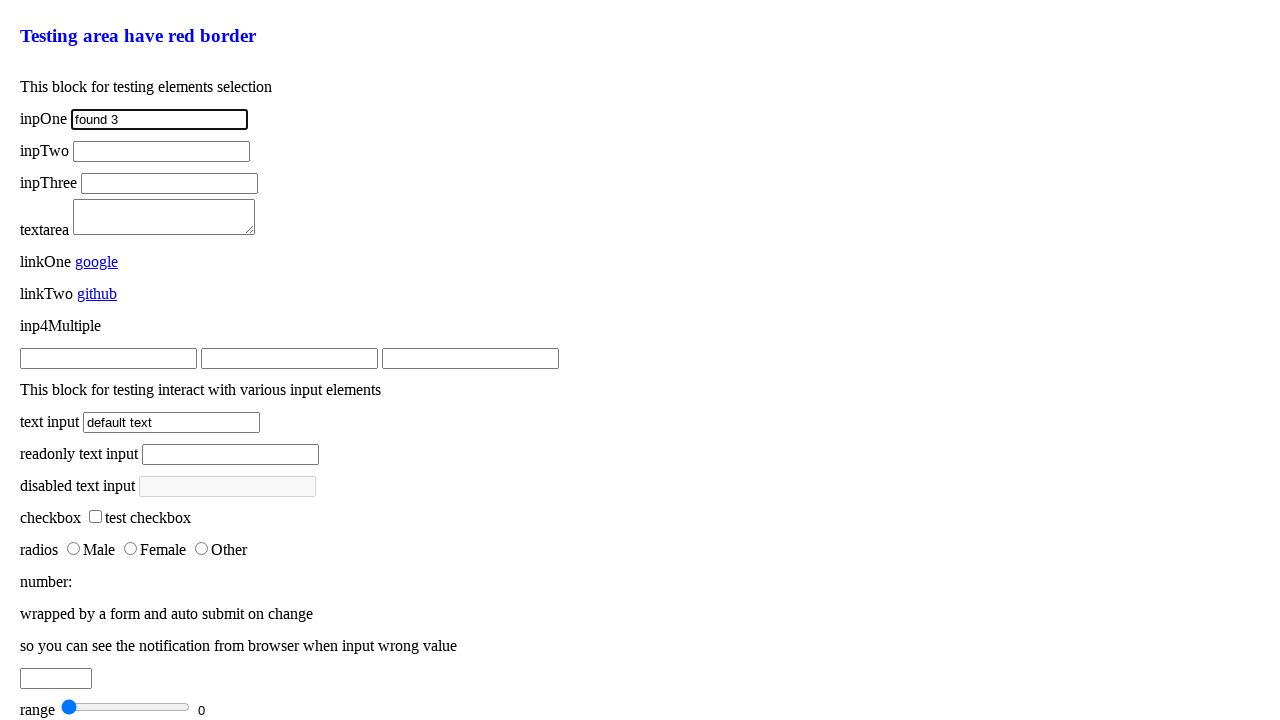

Filled element by absolute XPath with 'found 4' on xpath=/html/body/div/*[@id='inpOne']
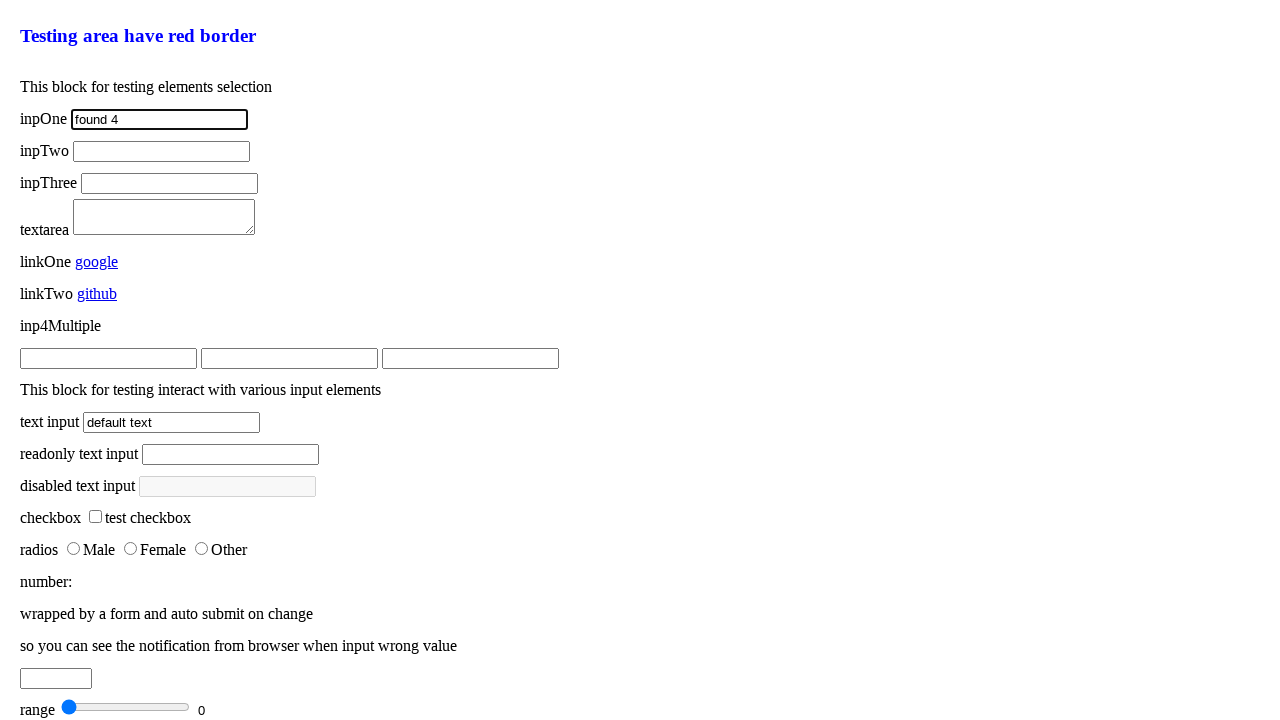

Waited 500ms after filling by absolute XPath
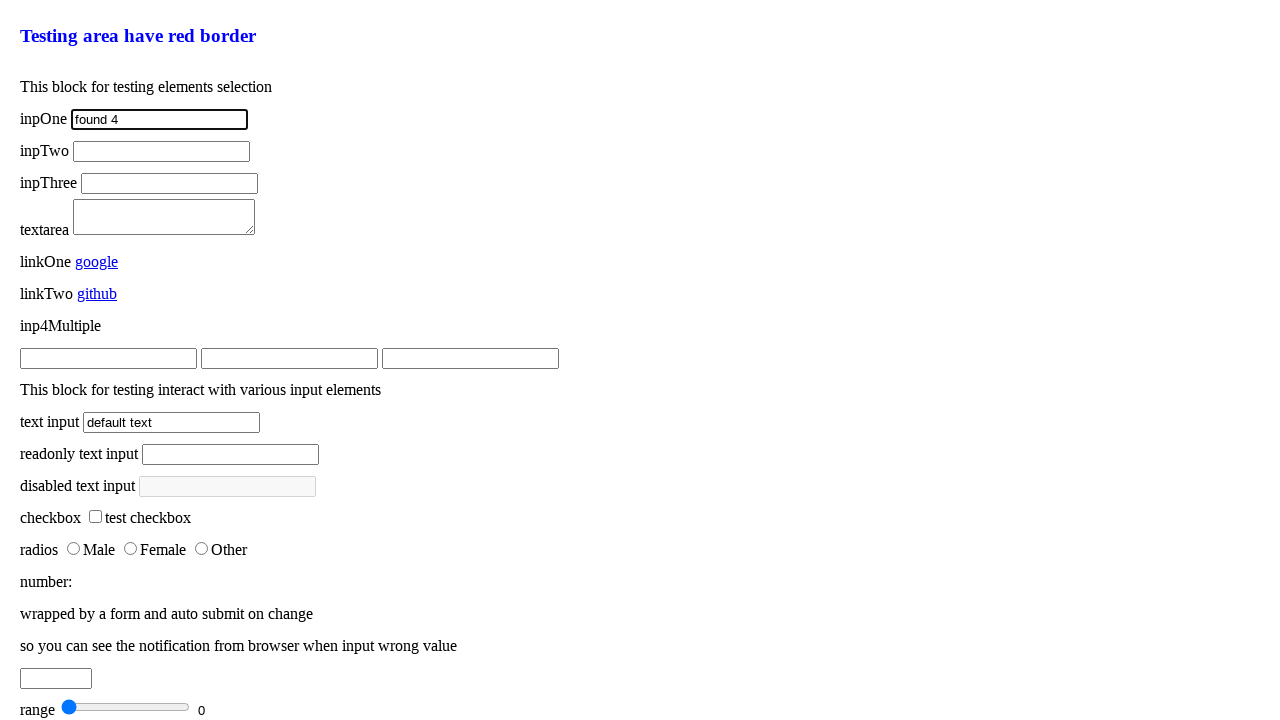

Filled element by class name selector with 'found' on .inpTwo
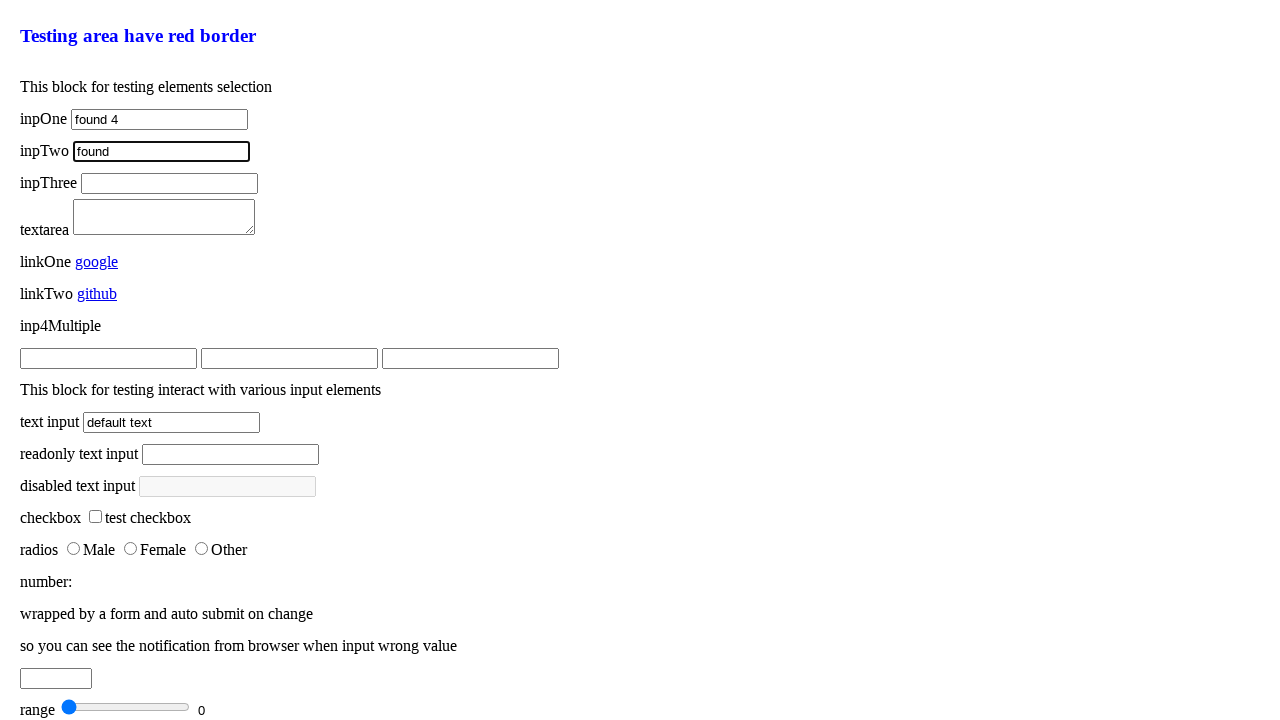

Waited 500ms after filling by class name
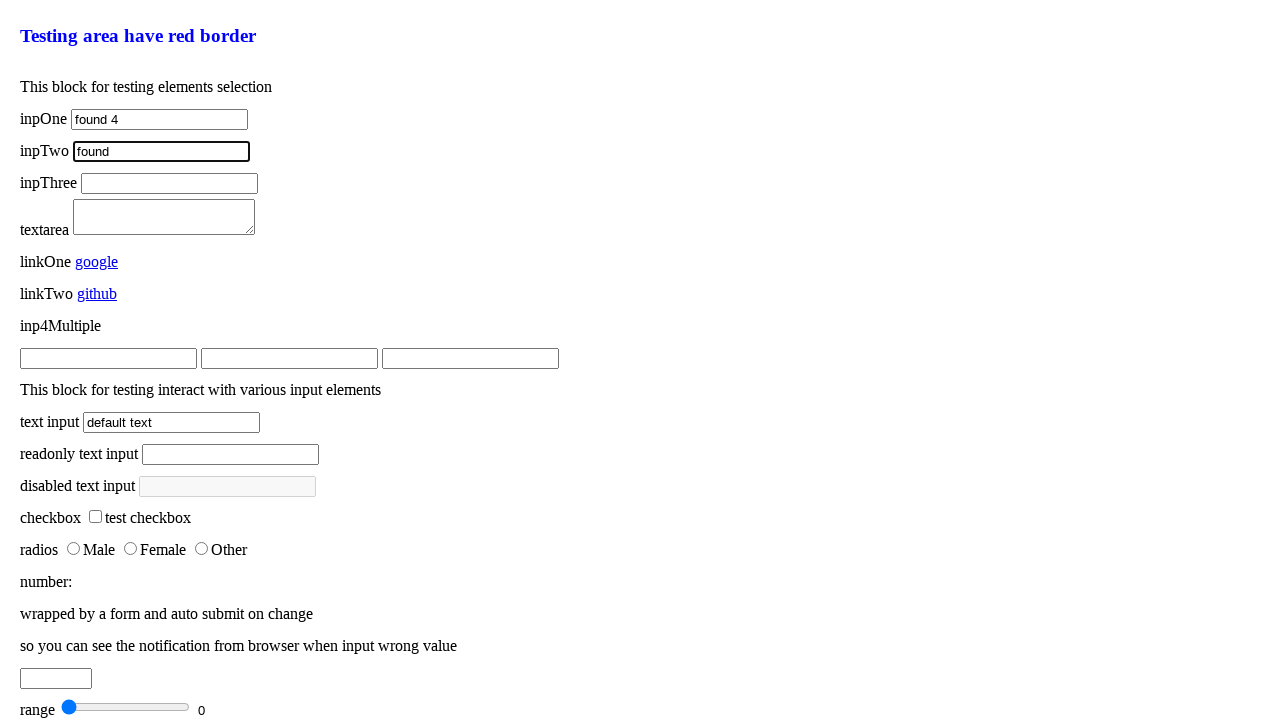

Filled element by class name selector with 'found 2' on .inpTwo
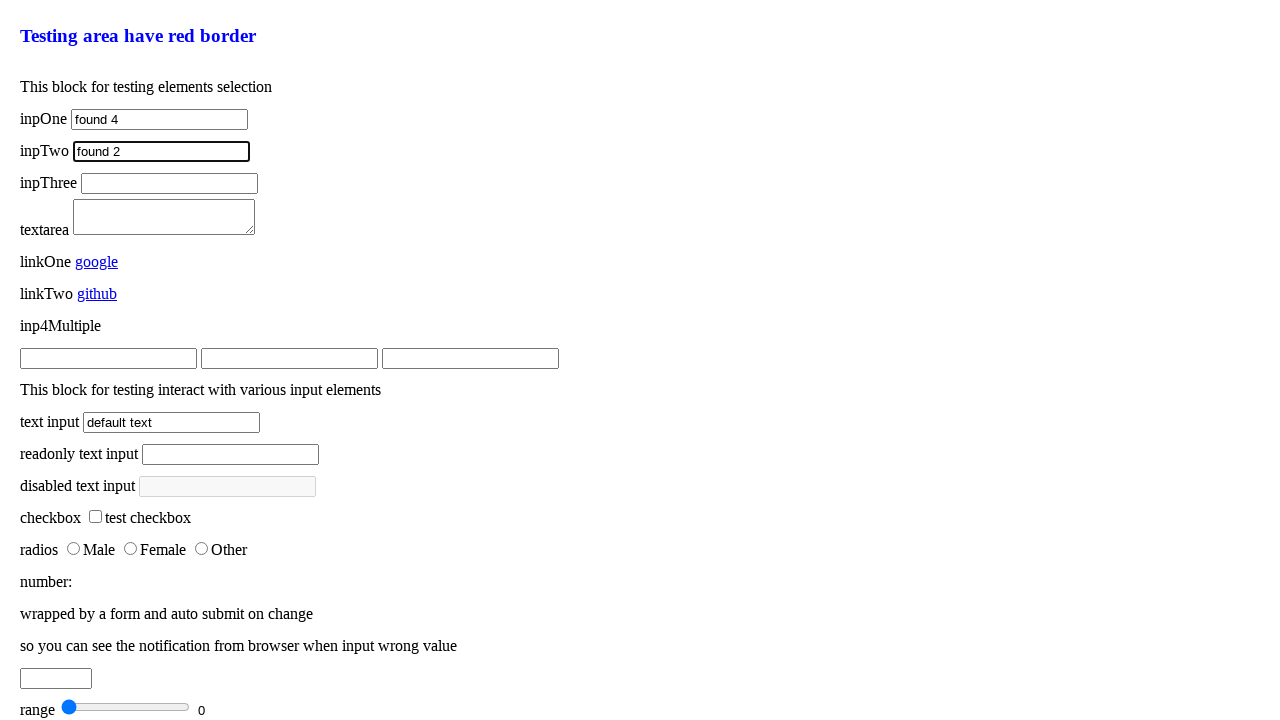

Waited 500ms after second class name fill
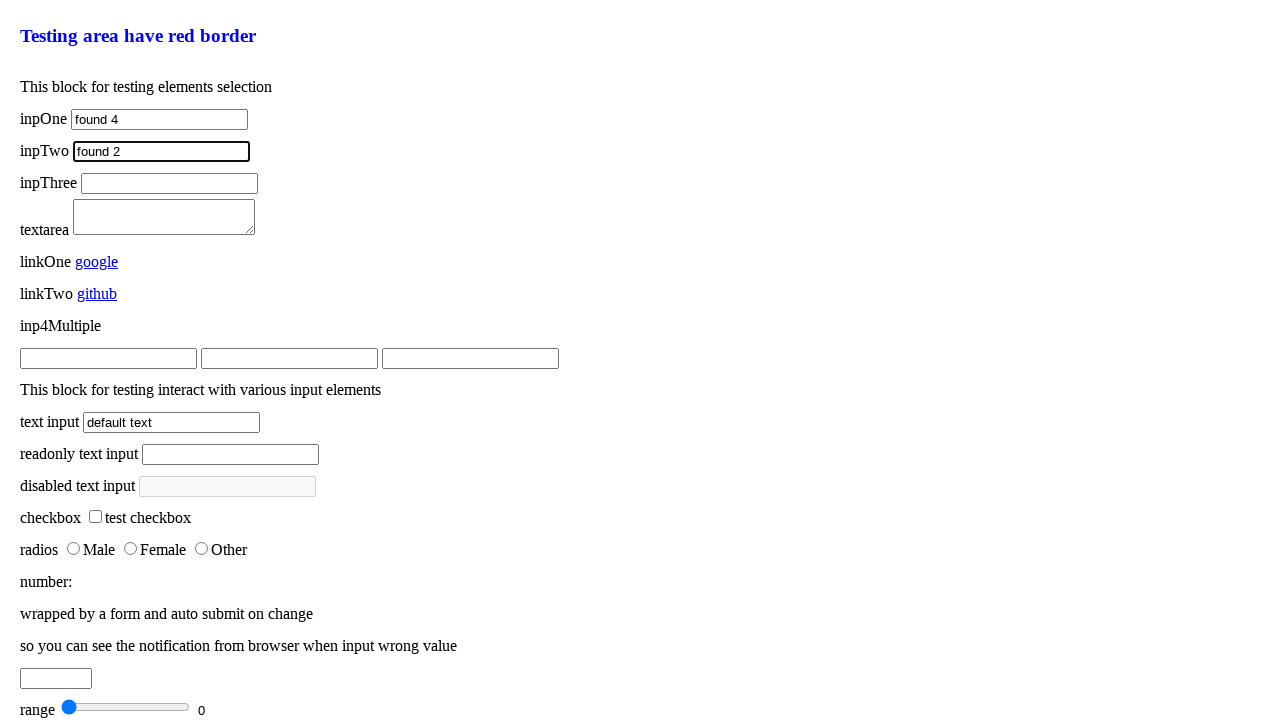

Filled element by XPath class contains selector with 'found 3' on //*[contains(@class, 'inpTwo')]
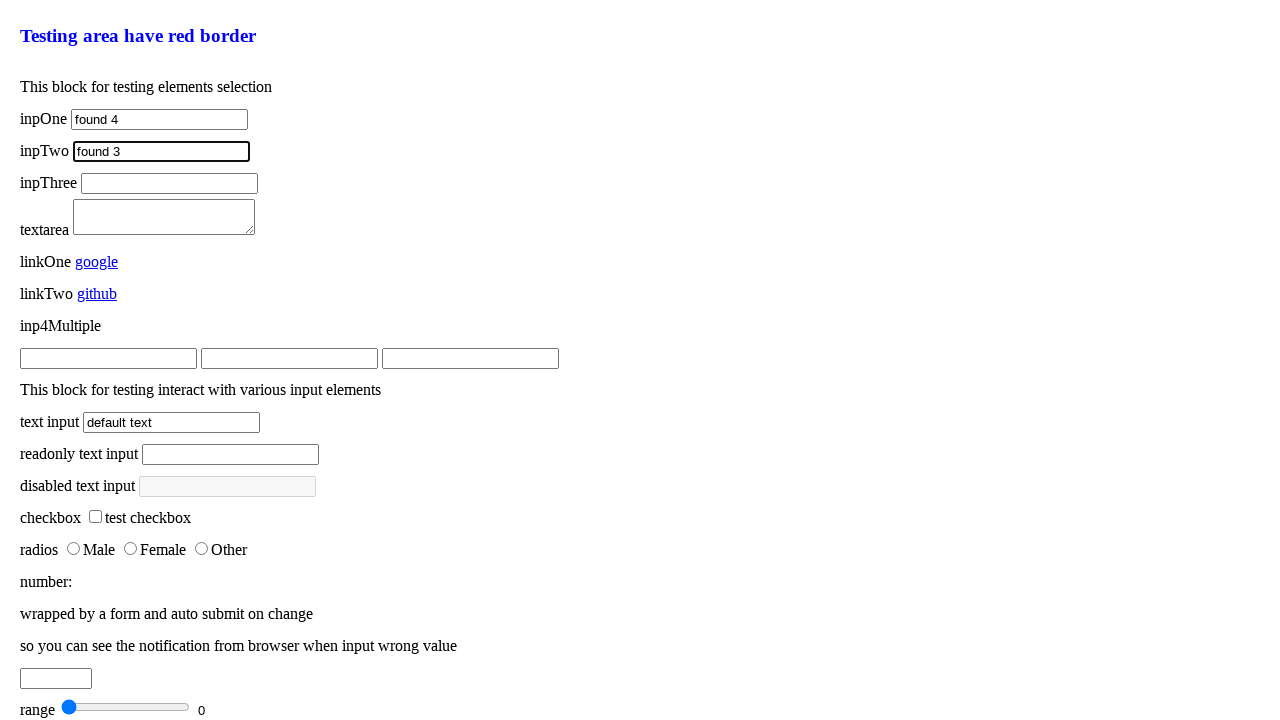

Waited 500ms after XPath class contains fill
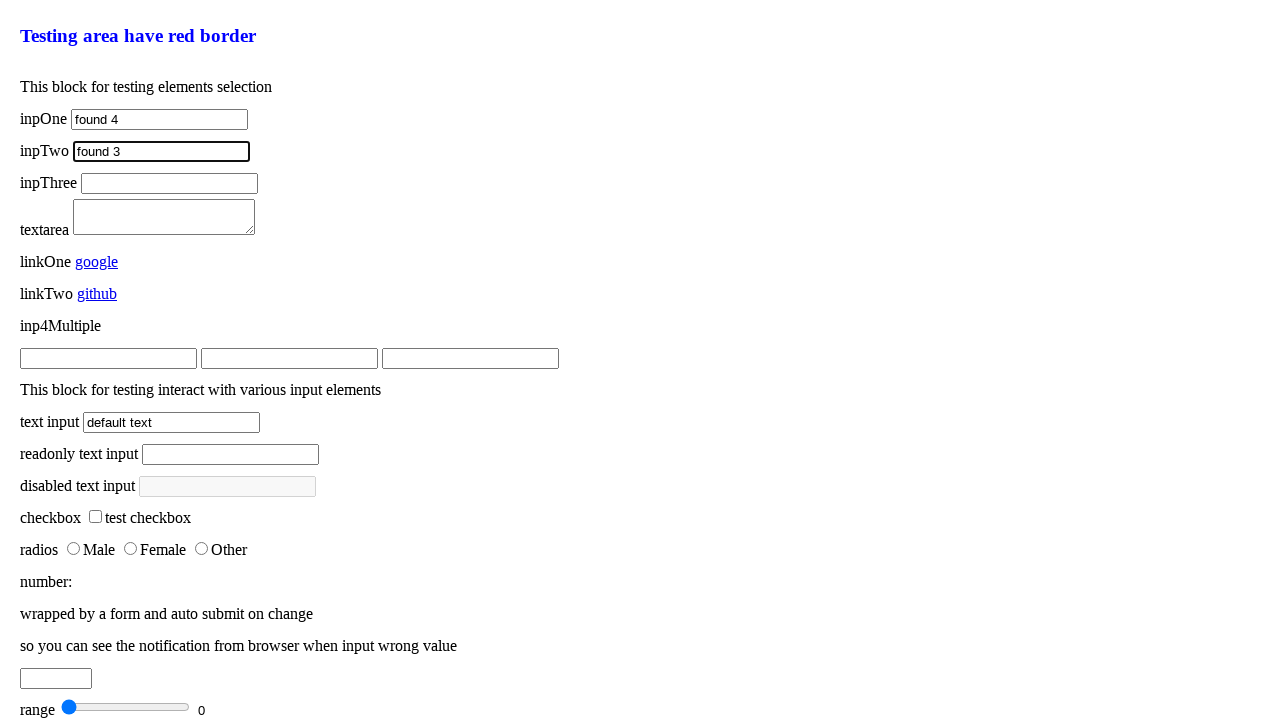

Filled element by absolute XPath class contains with 'found 4' on xpath=/html/body/div/*[contains(@class, 'inpTwo')]
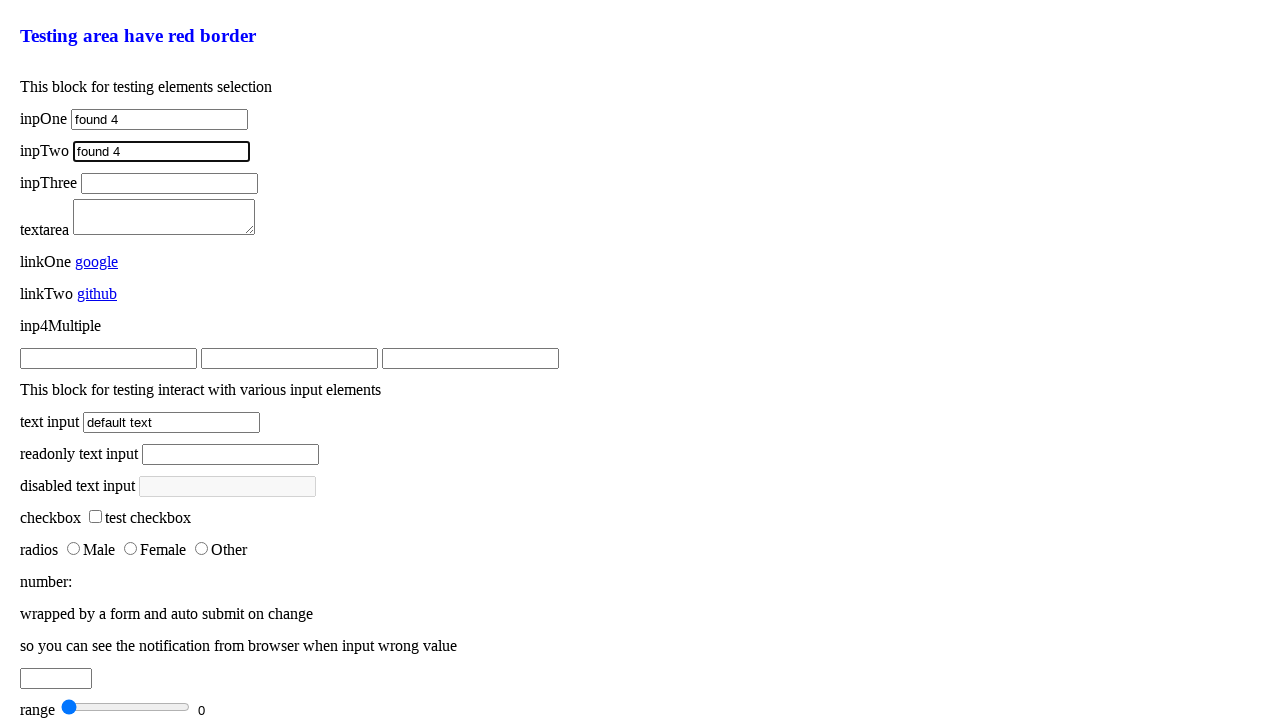

Waited 500ms after absolute XPath class contains
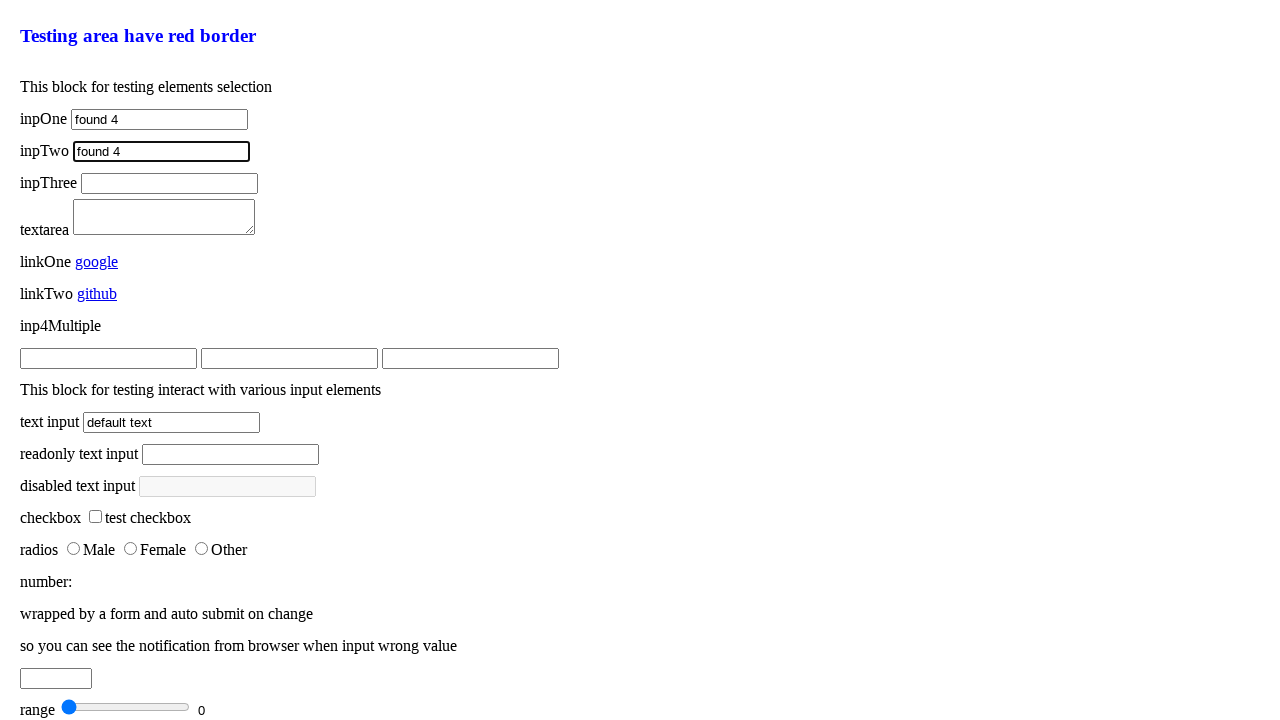

Filled element by name attribute selector with 'found' on [name='inpThree']
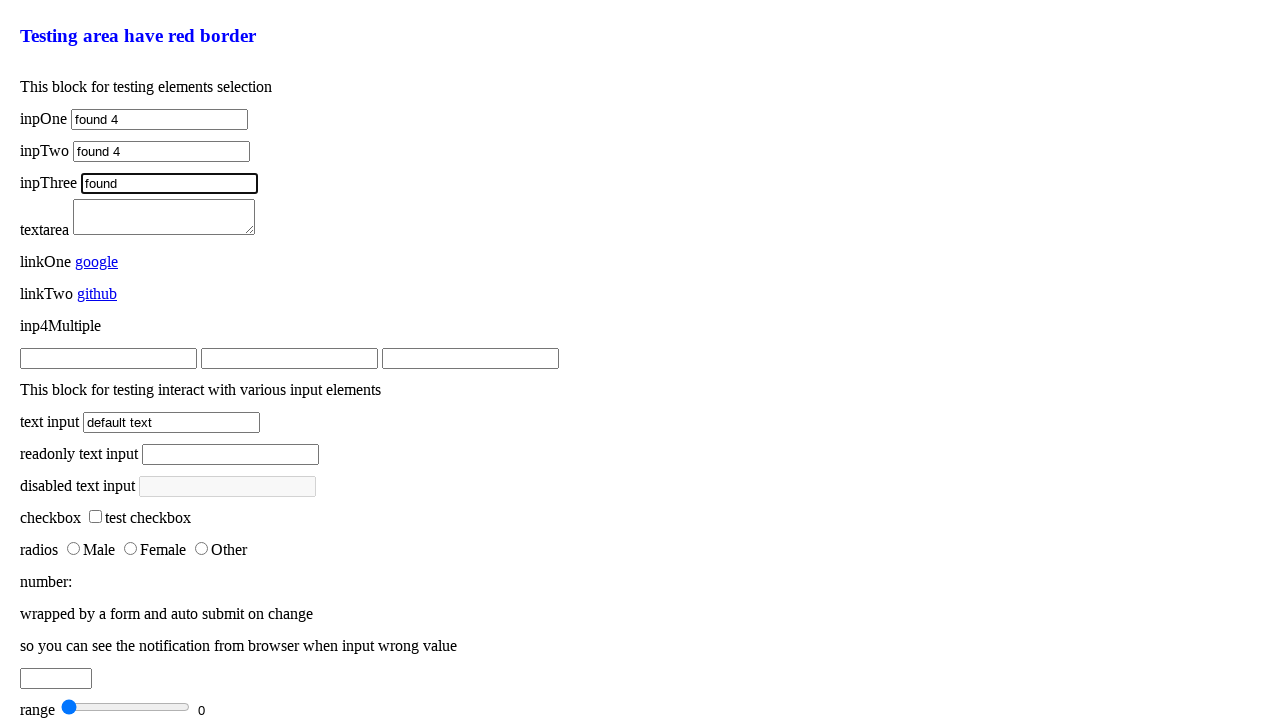

Waited 500ms after filling by name attribute
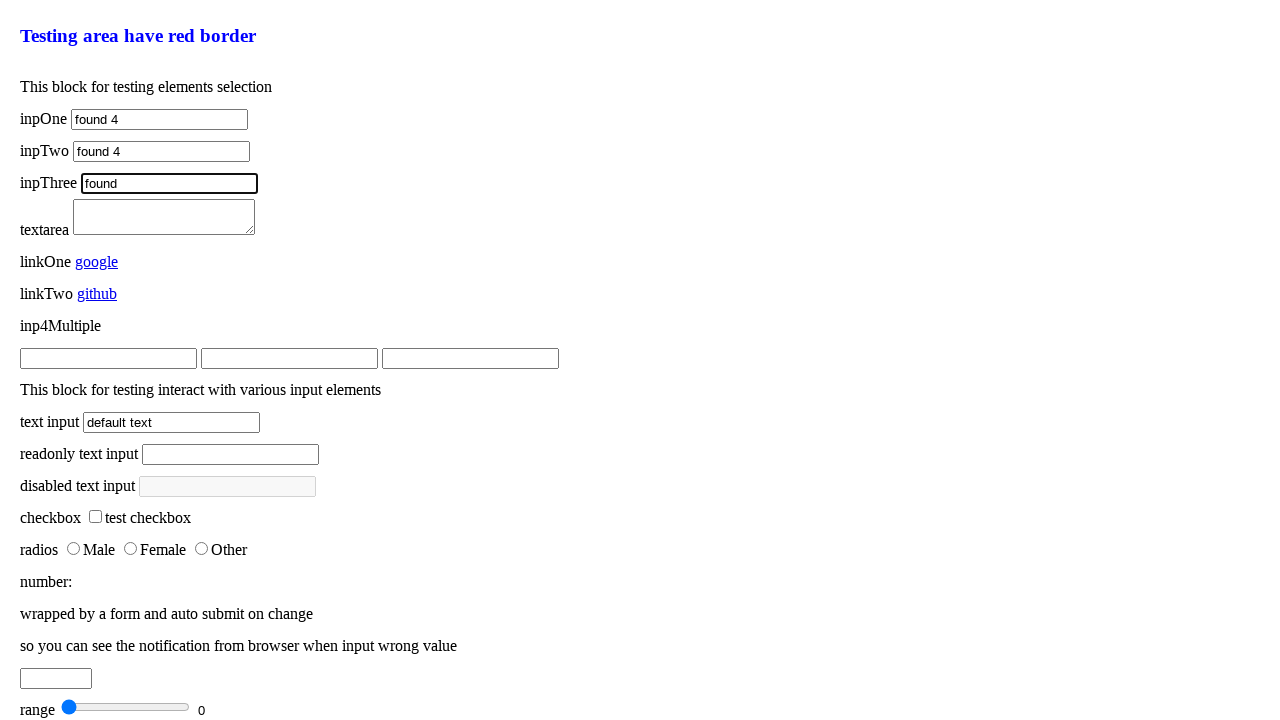

Filled element by name attribute selector with 'found 2' on [name='inpThree']
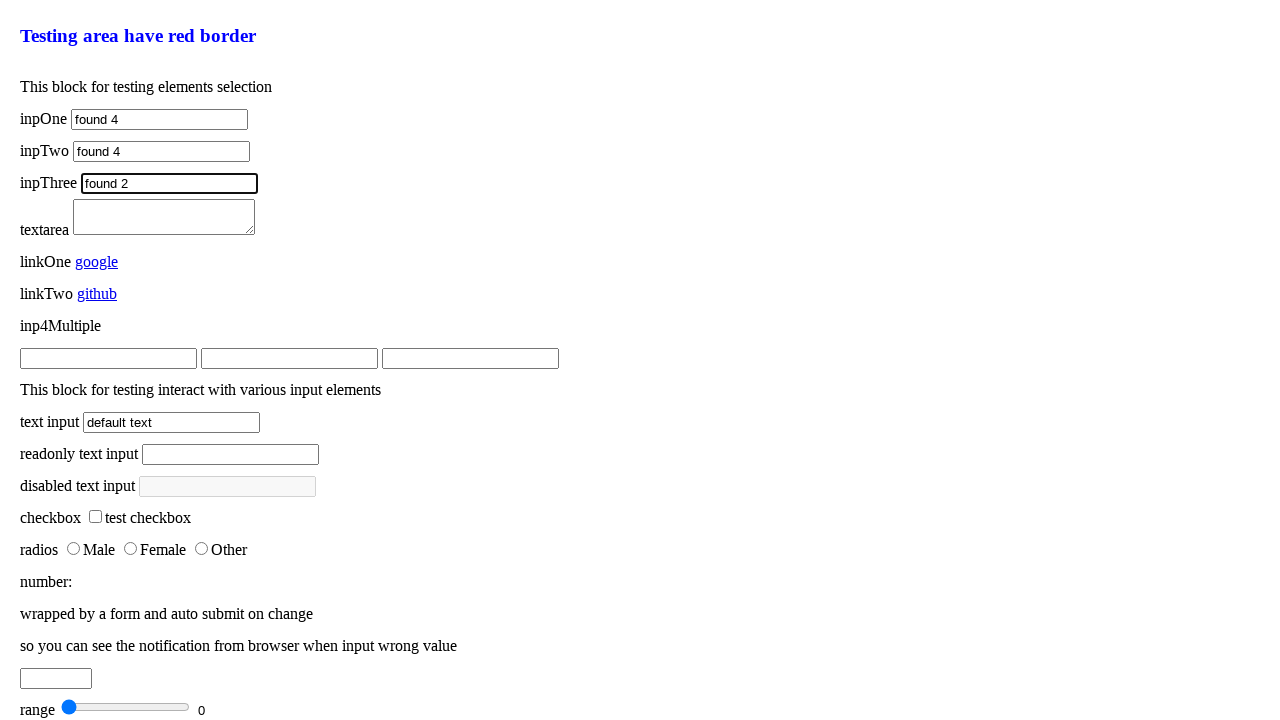

Waited 500ms after second name attribute fill
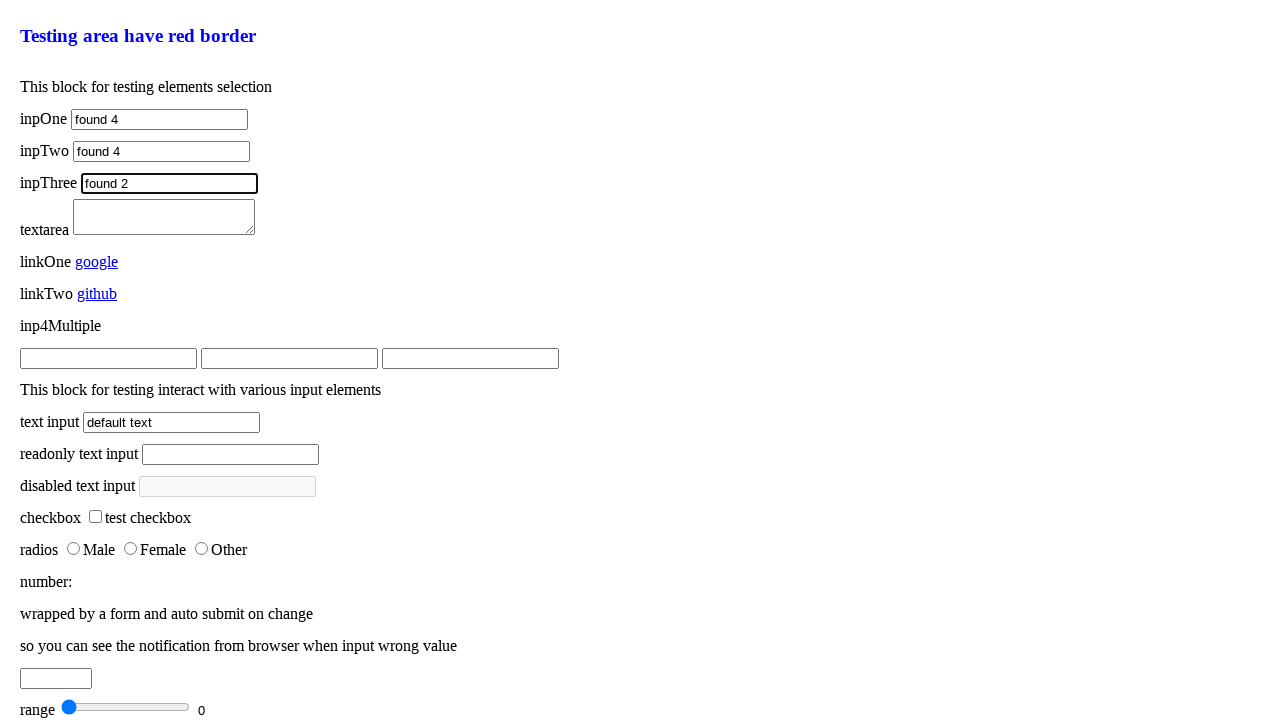

Filled element by XPath name selector with 'found 3' on //*[@name='inpThree']
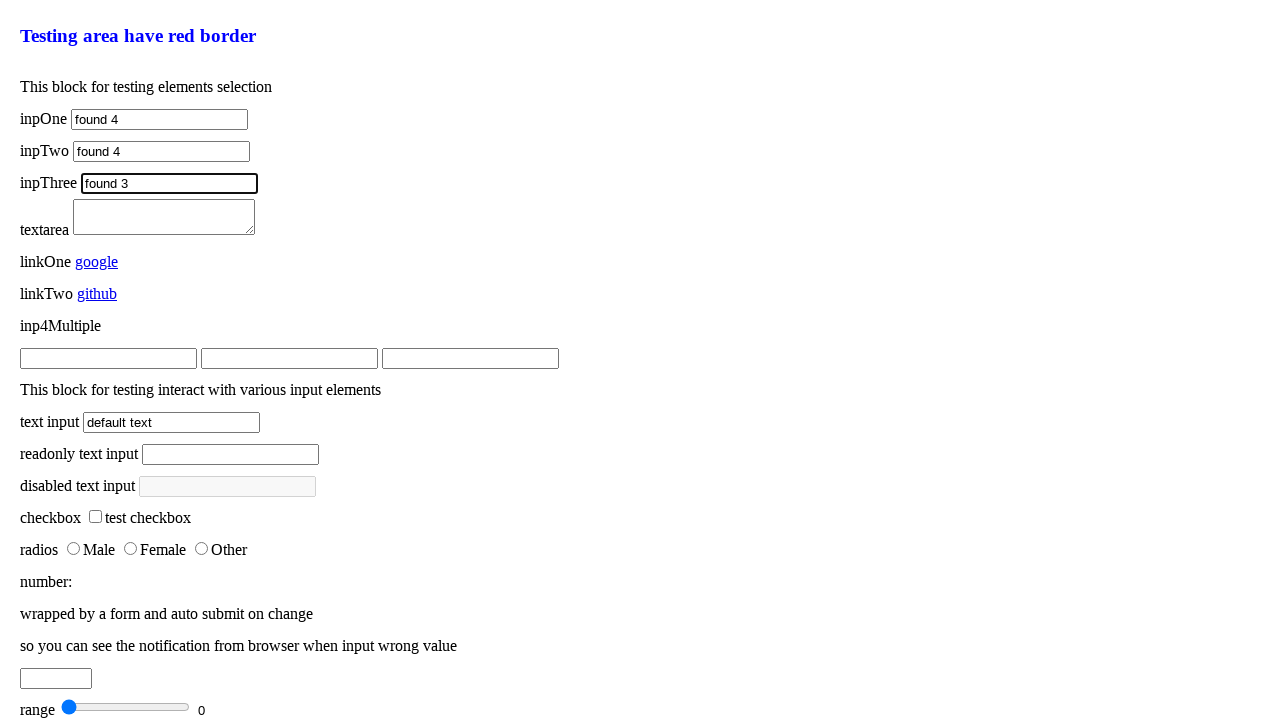

Waited 500ms after XPath name selector fill
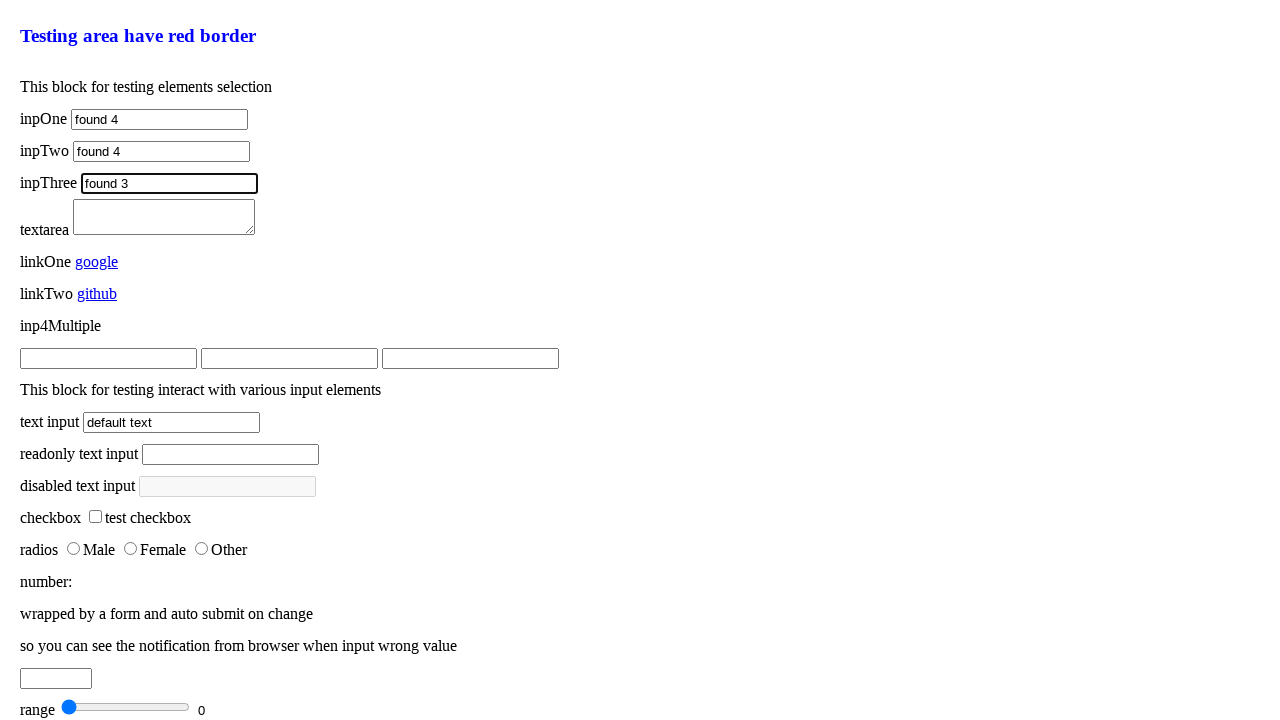

Filled element by absolute XPath name selector with 'found 4' on xpath=/html/body/div/*[@name='inpThree']
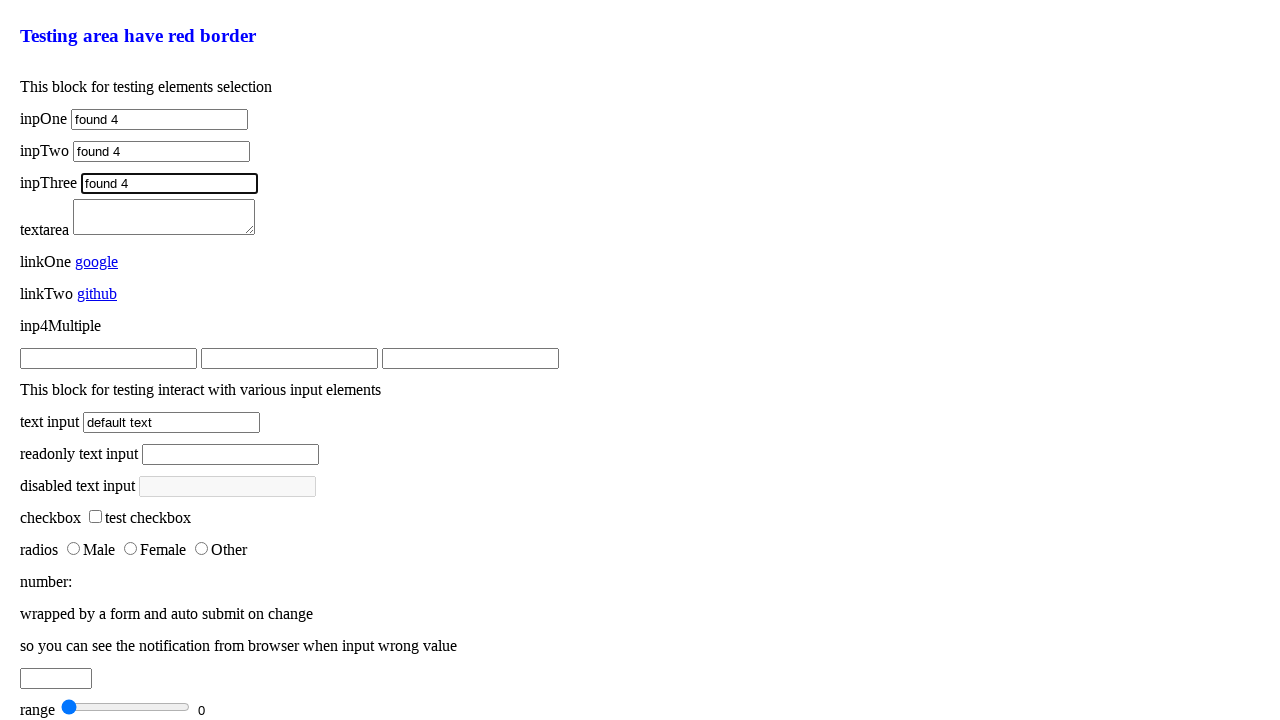

Waited 500ms after absolute XPath name selector
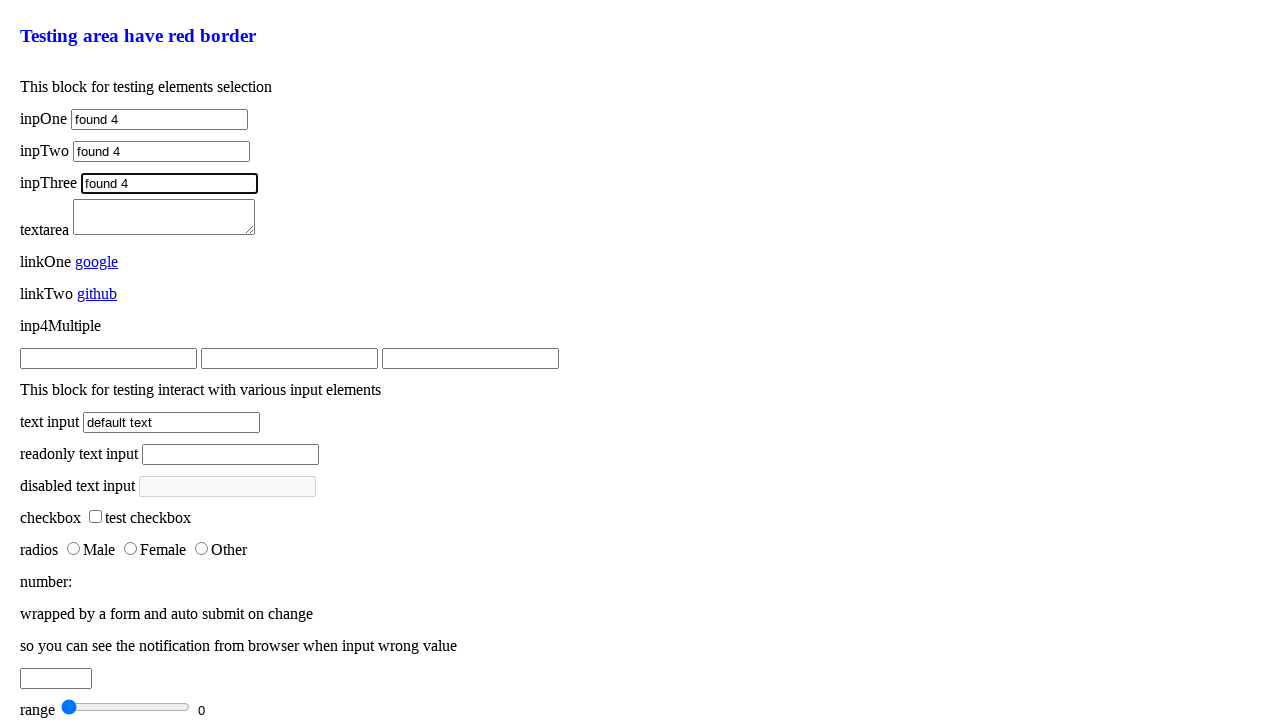

Filled textarea element by tag name with 'found' on .elements-selection textarea
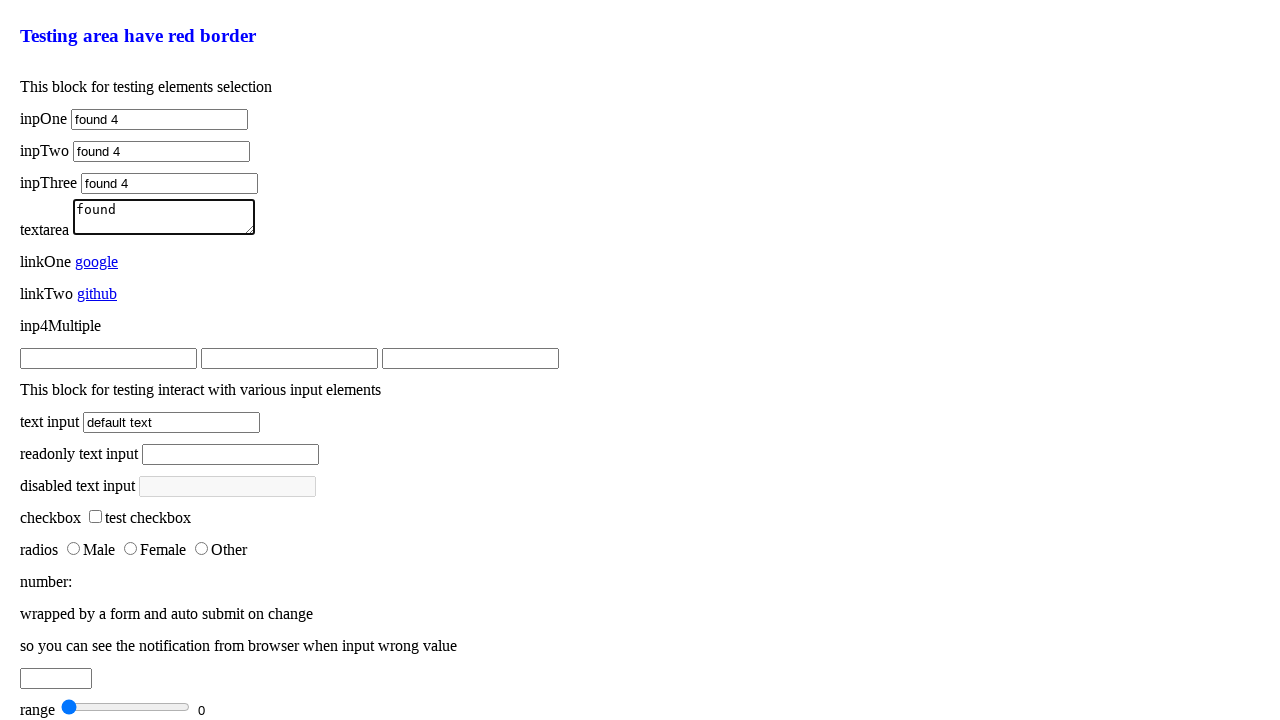

Waited 500ms after filling textarea
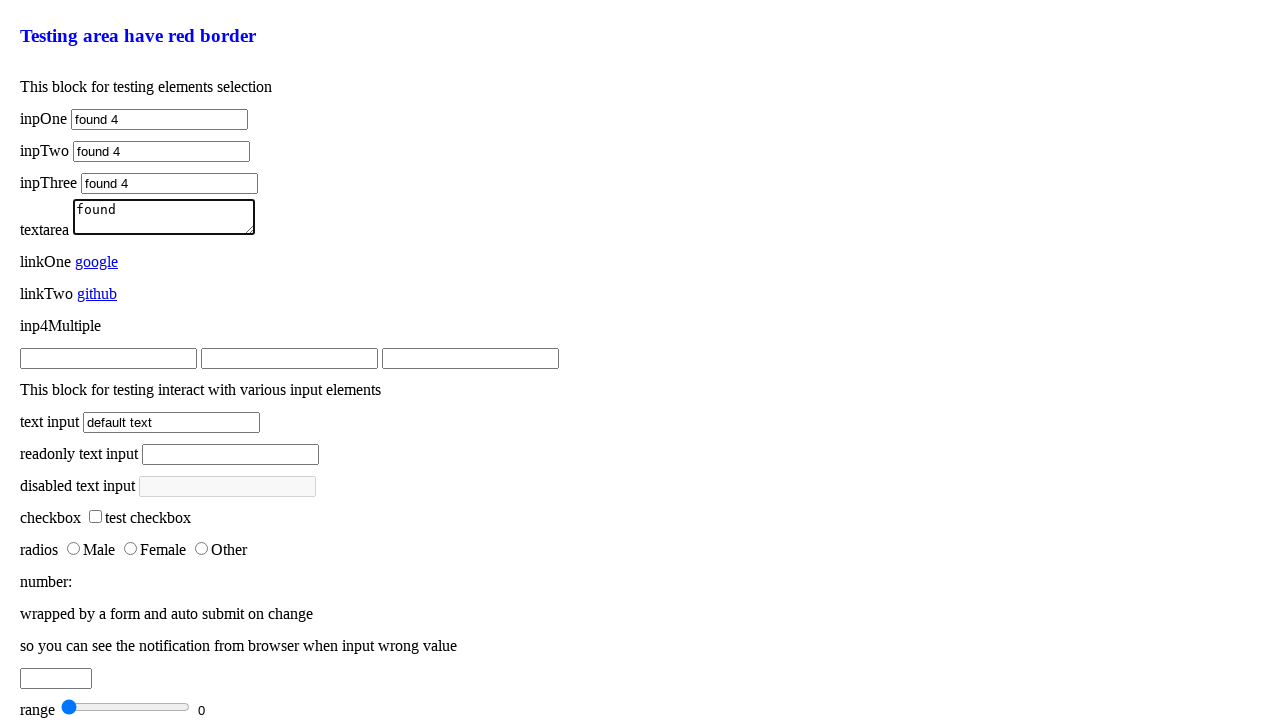

Filled textarea element with 'found 2' on .elements-selection textarea
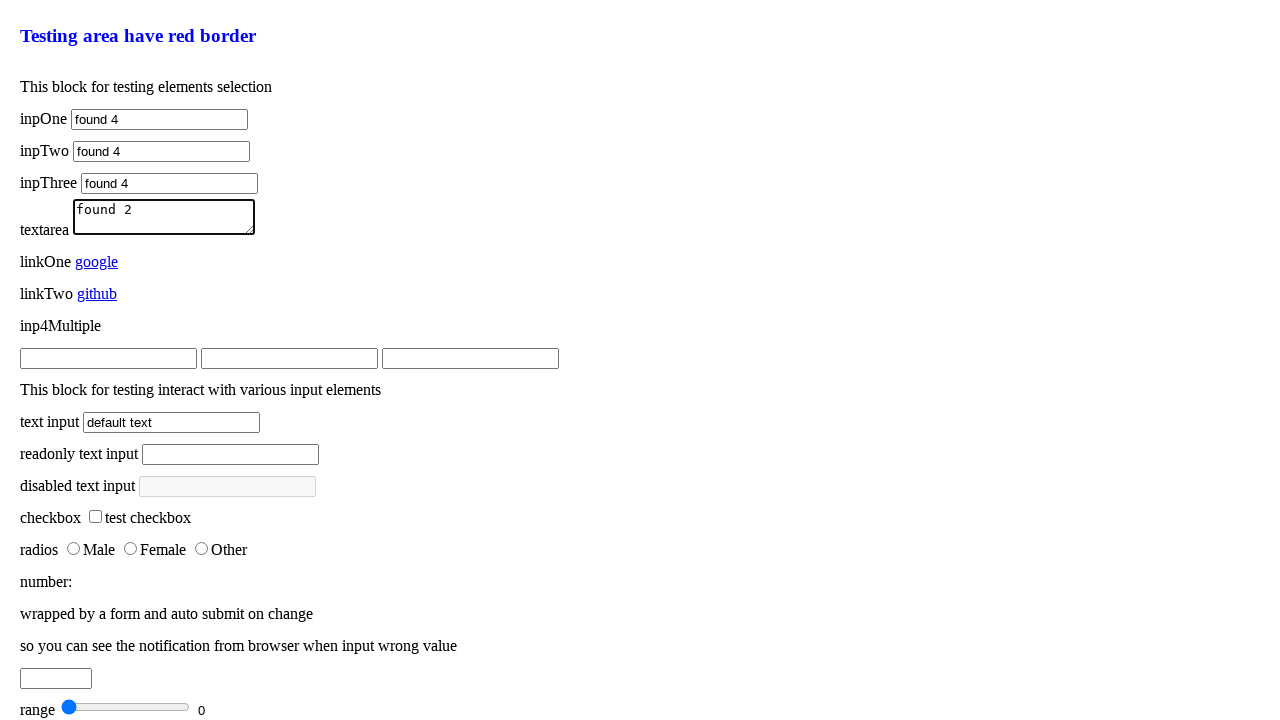

Waited 500ms after second textarea fill
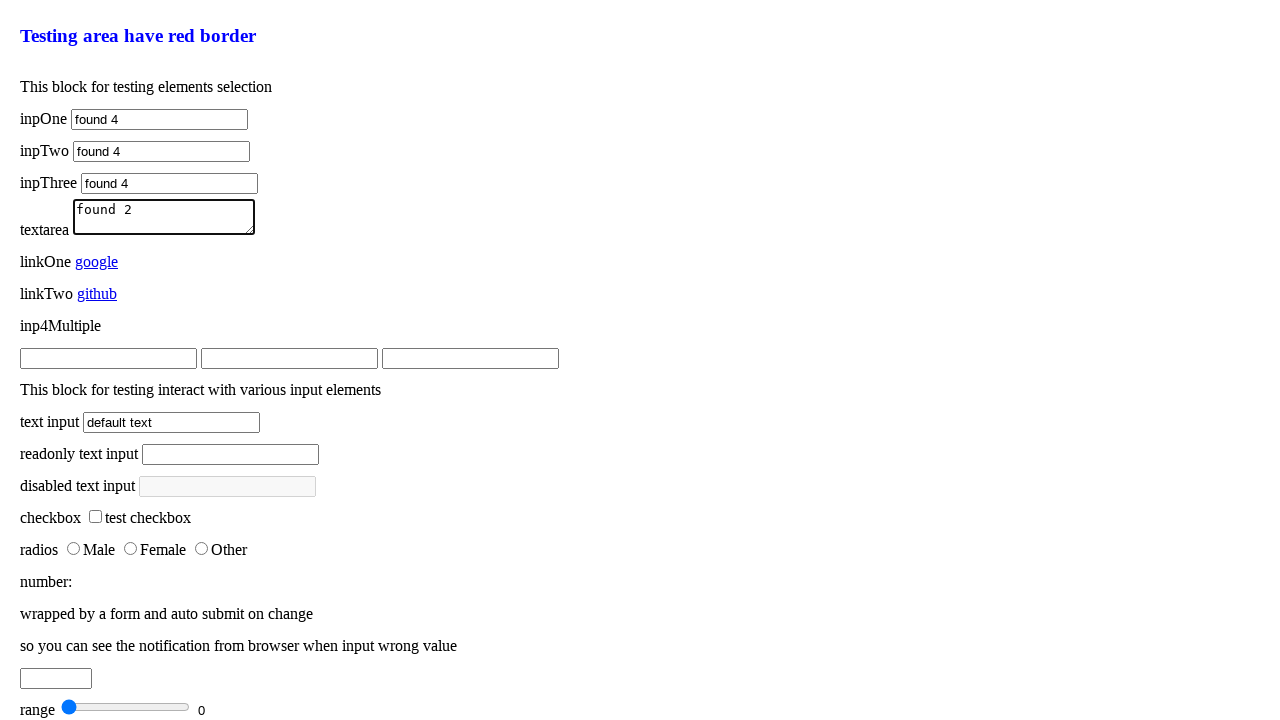

Filled textarea element with 'found 3' on .elements-selection textarea
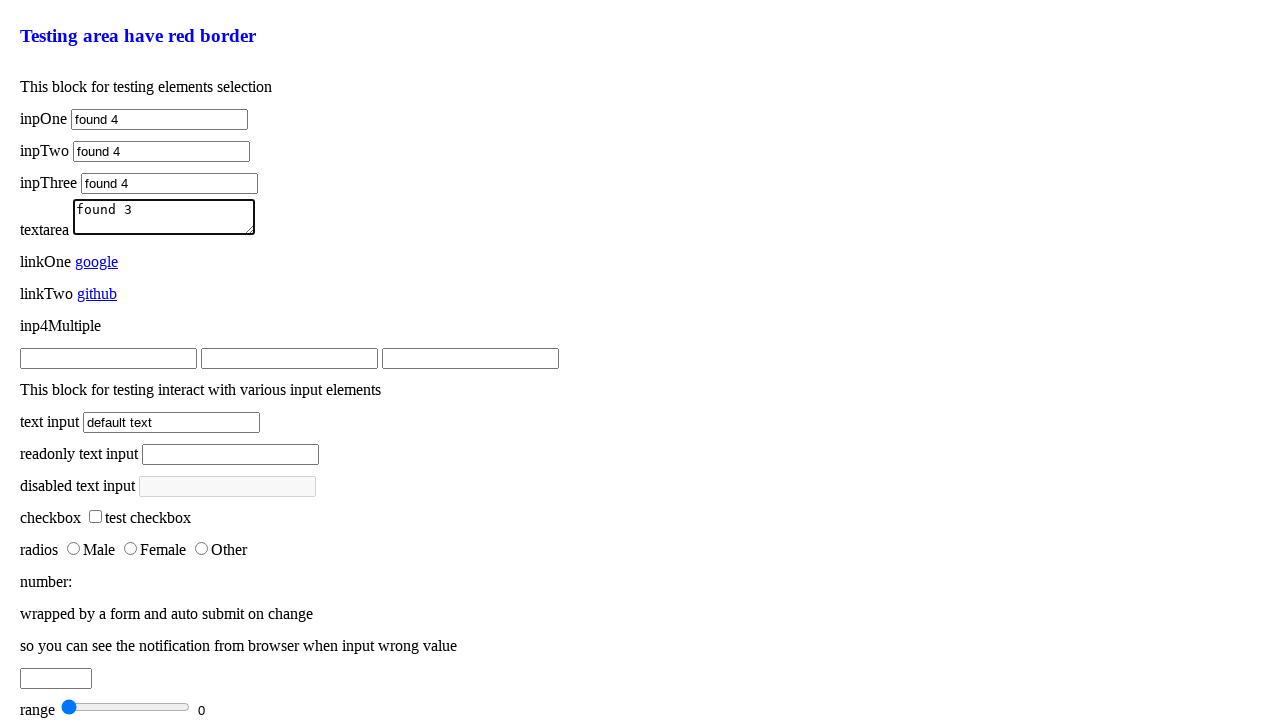

Waited 500ms after third textarea fill
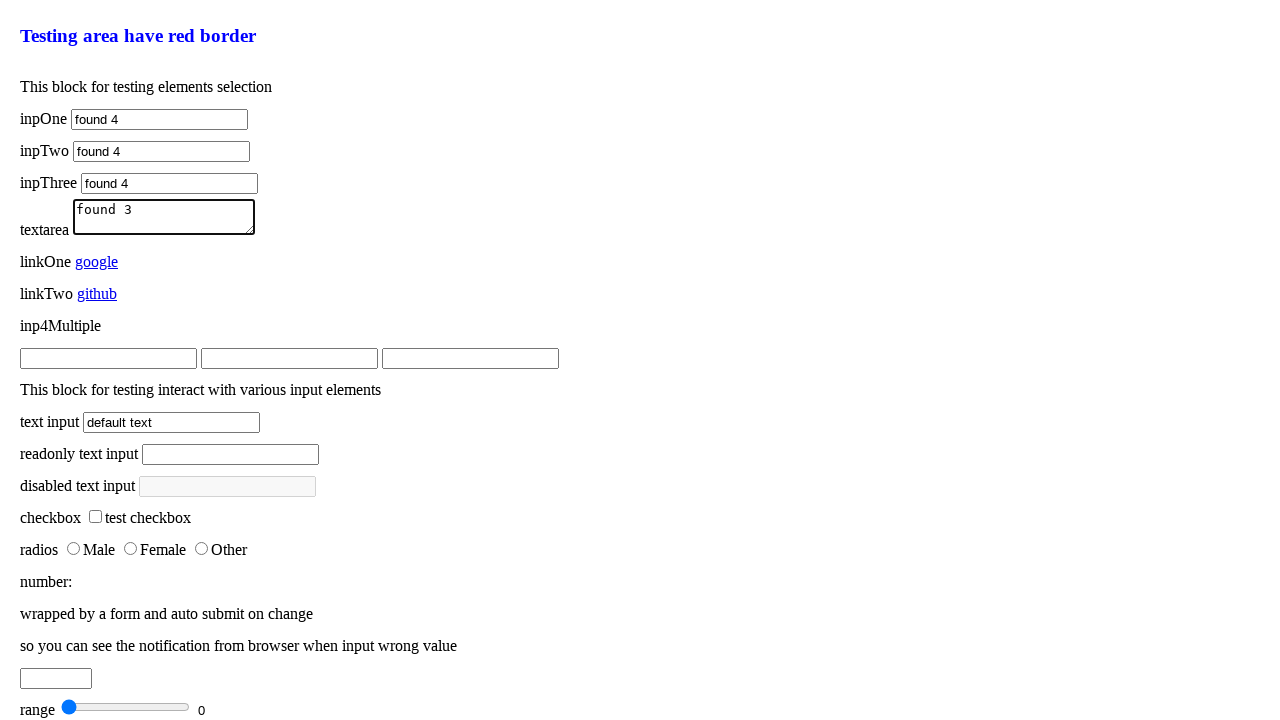

Filled textarea element with 'found 4' on .elements-selection textarea
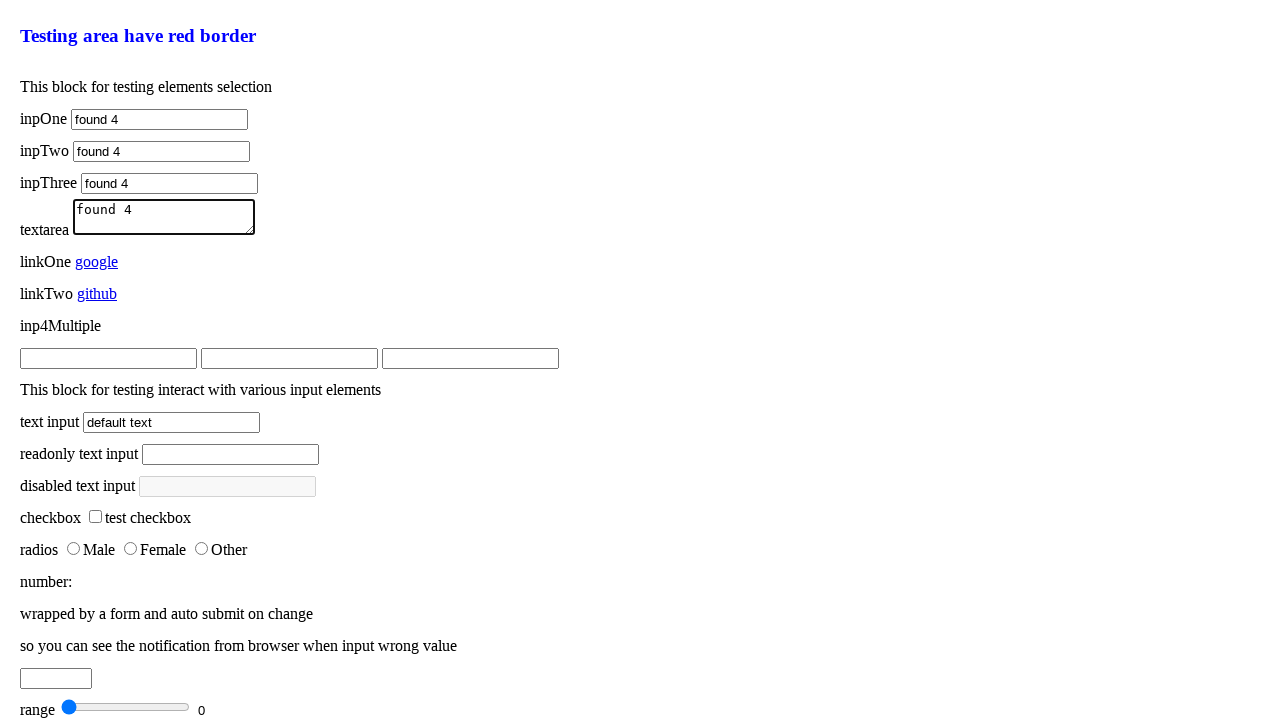

Waited 500ms after fourth textarea fill
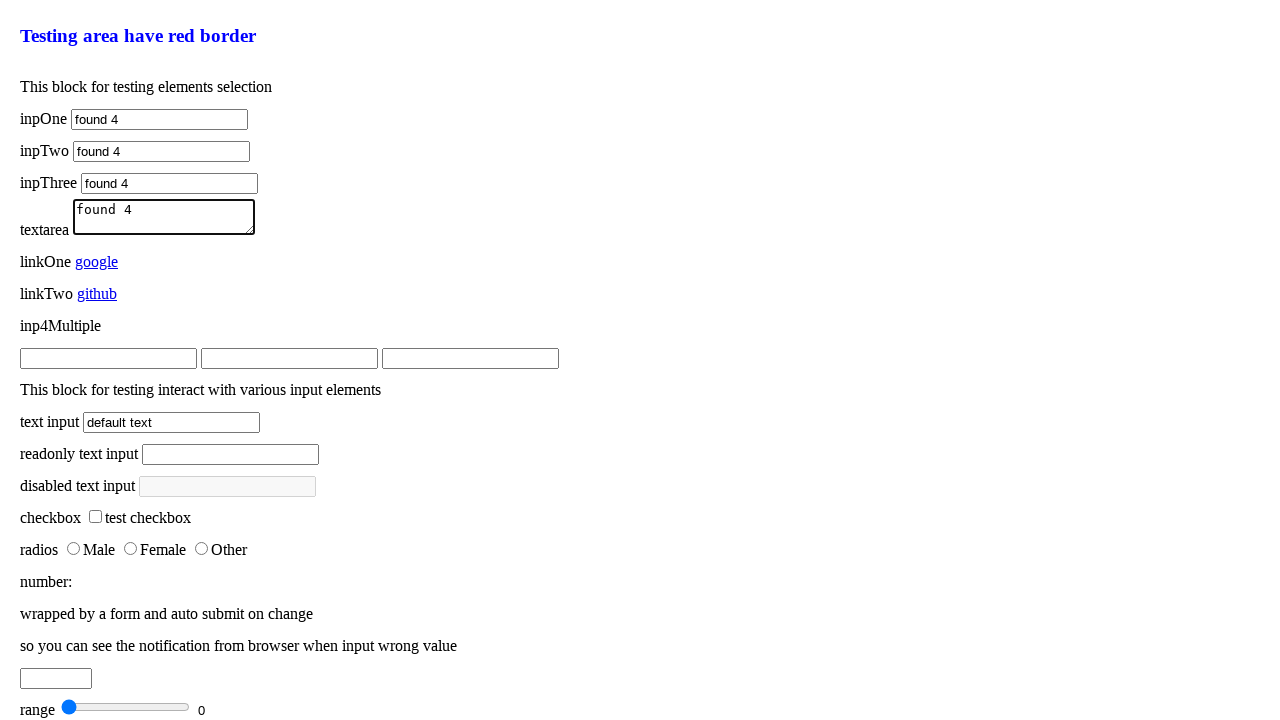

Located all elements with class 'inp4Multiple'
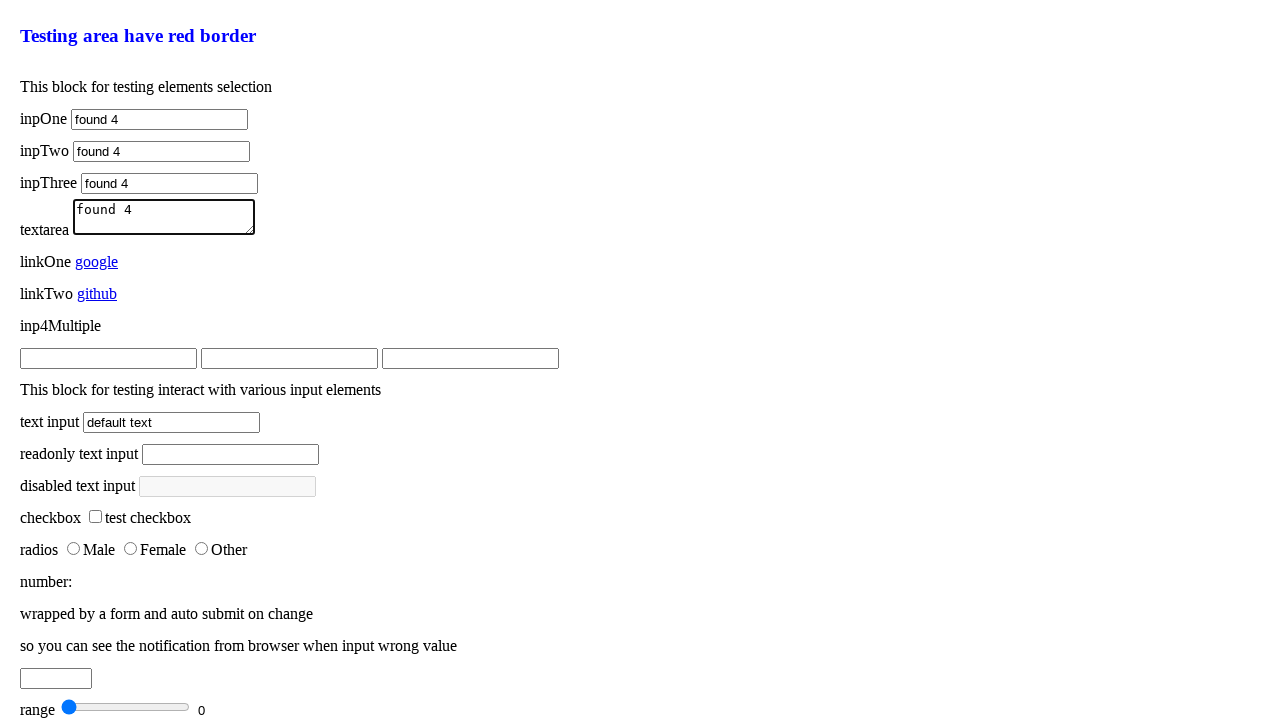

Filled multiple element with 'multiple found' on .inp4Multiple >> nth=0
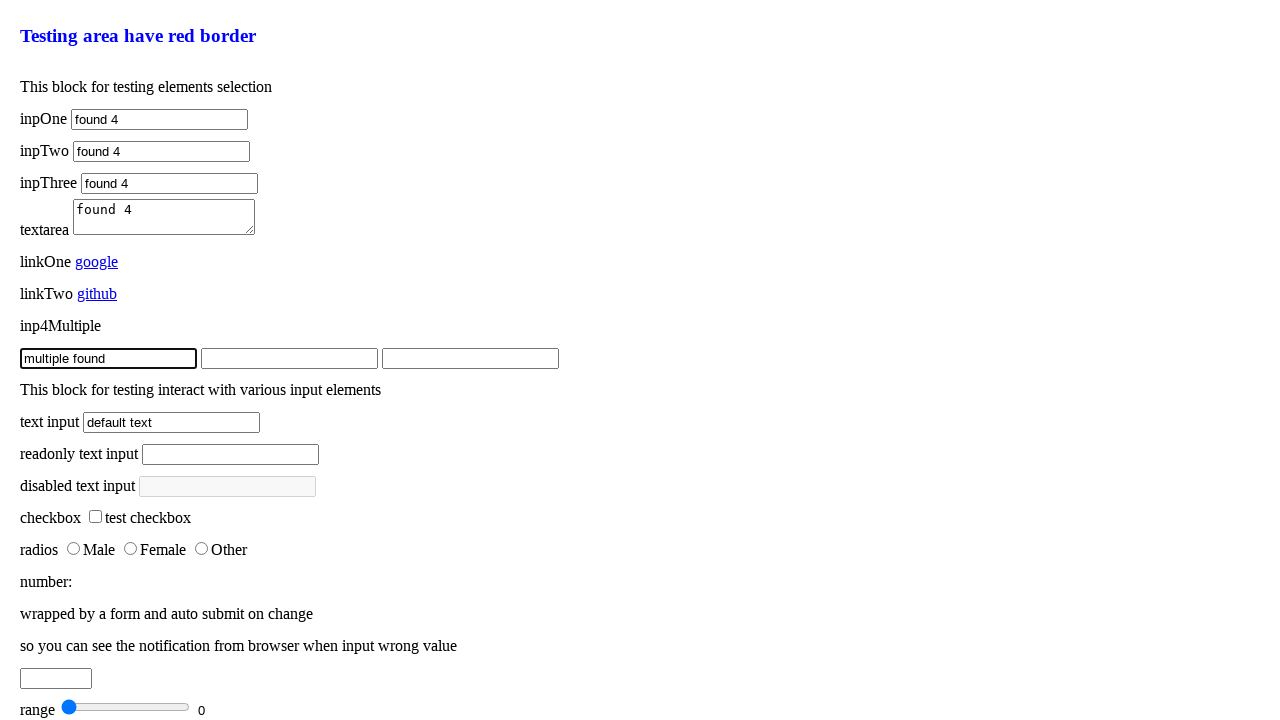

Filled multiple element with 'multiple found' on .inp4Multiple >> nth=1
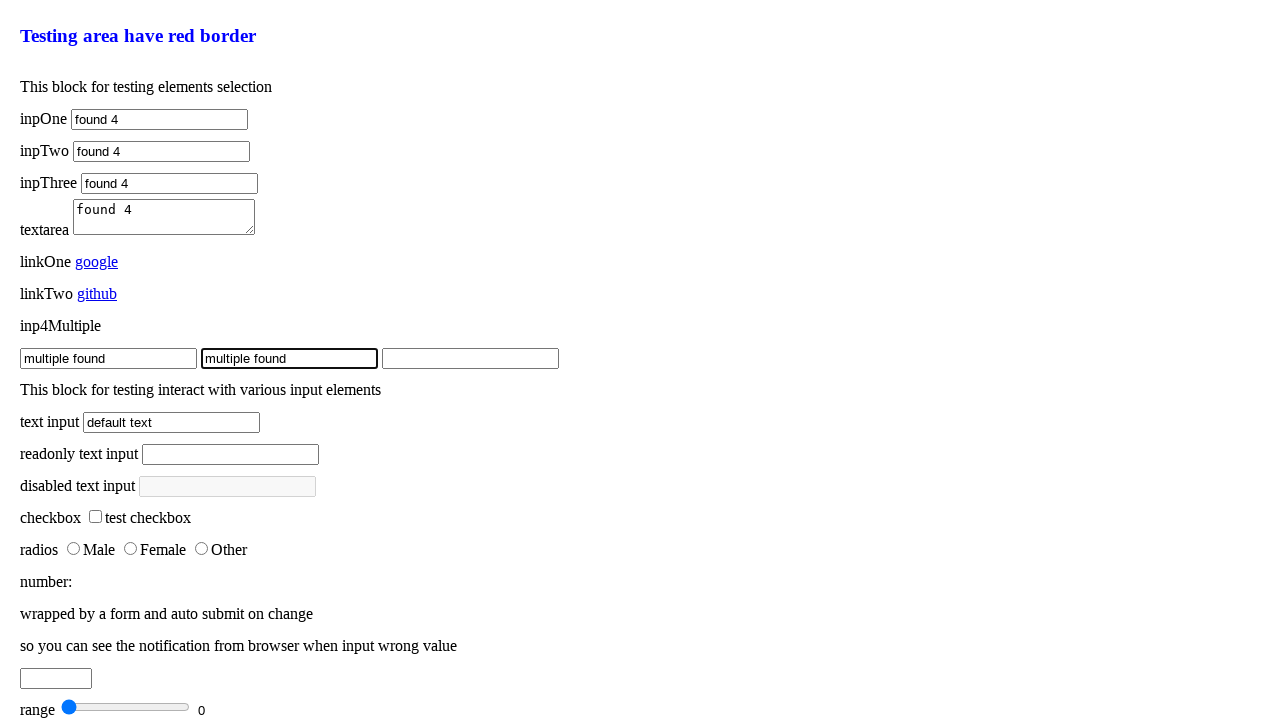

Filled multiple element with 'multiple found' on .inp4Multiple >> nth=2
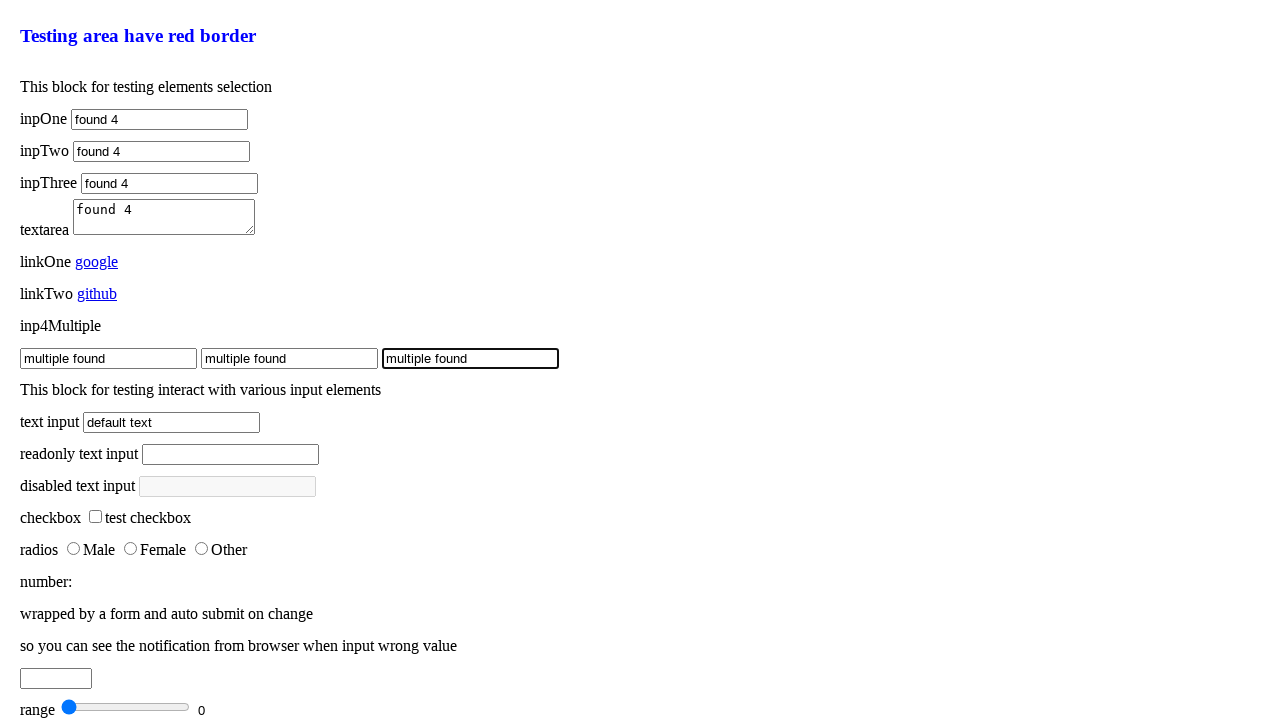

Waited 500ms after filling all multiple elements
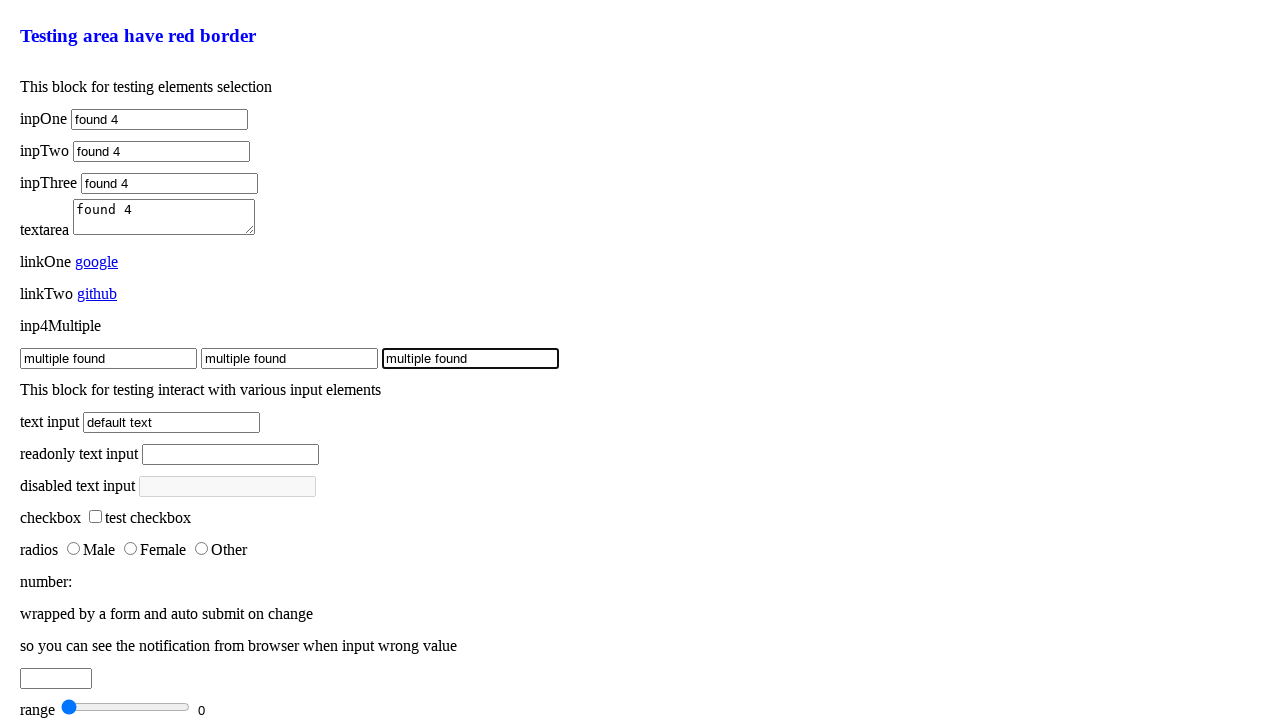

Located all elements with class 'inp4Multiple' again
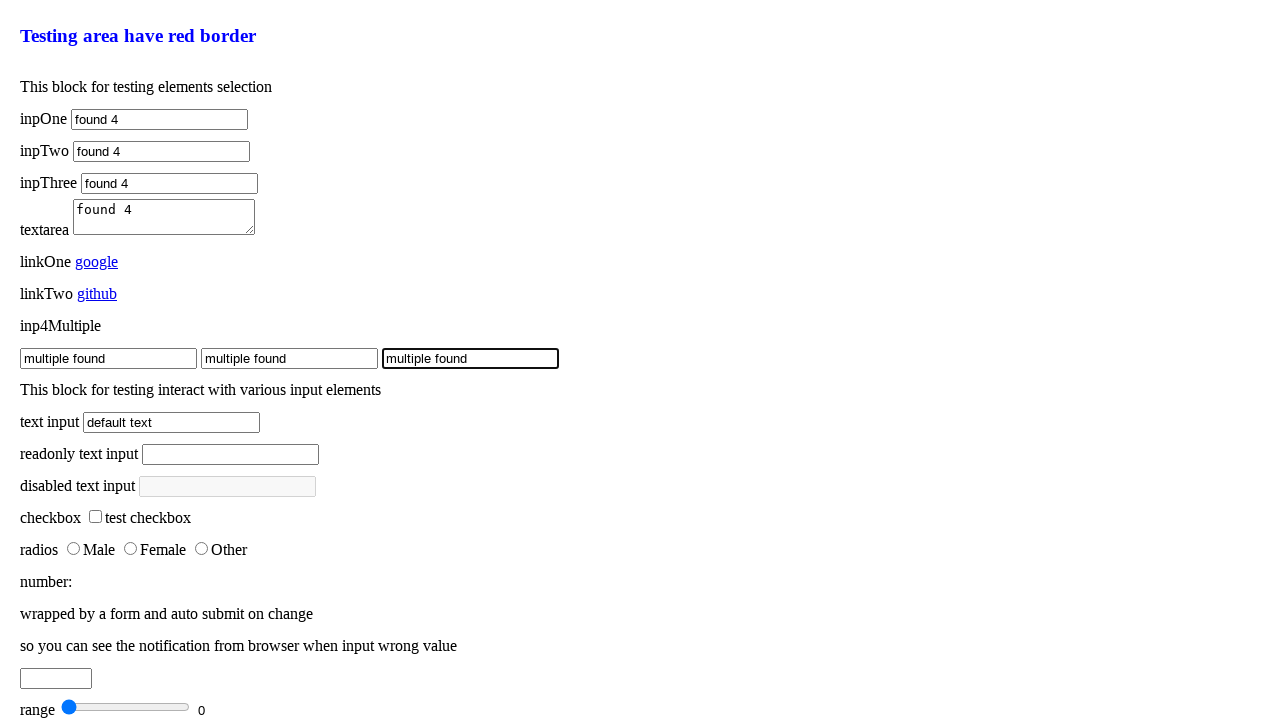

Filled multiple element with 'multiple found 2' on .inp4Multiple >> nth=0
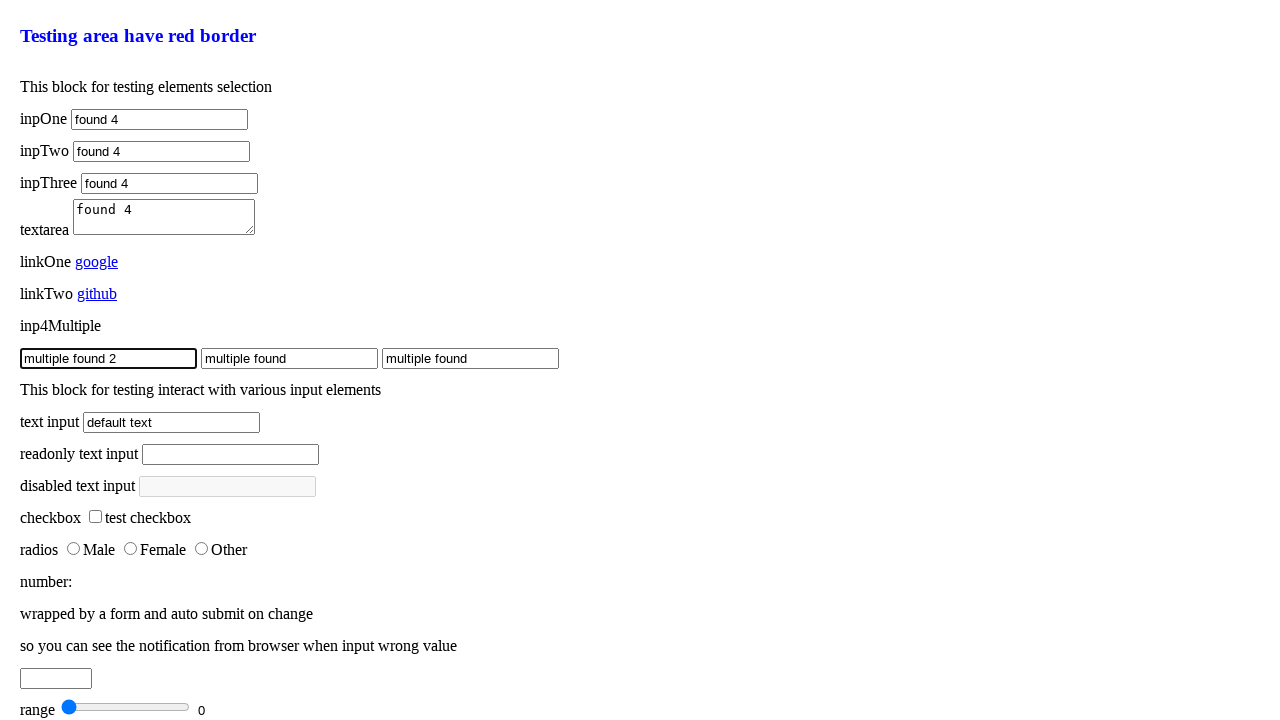

Filled multiple element with 'multiple found 2' on .inp4Multiple >> nth=1
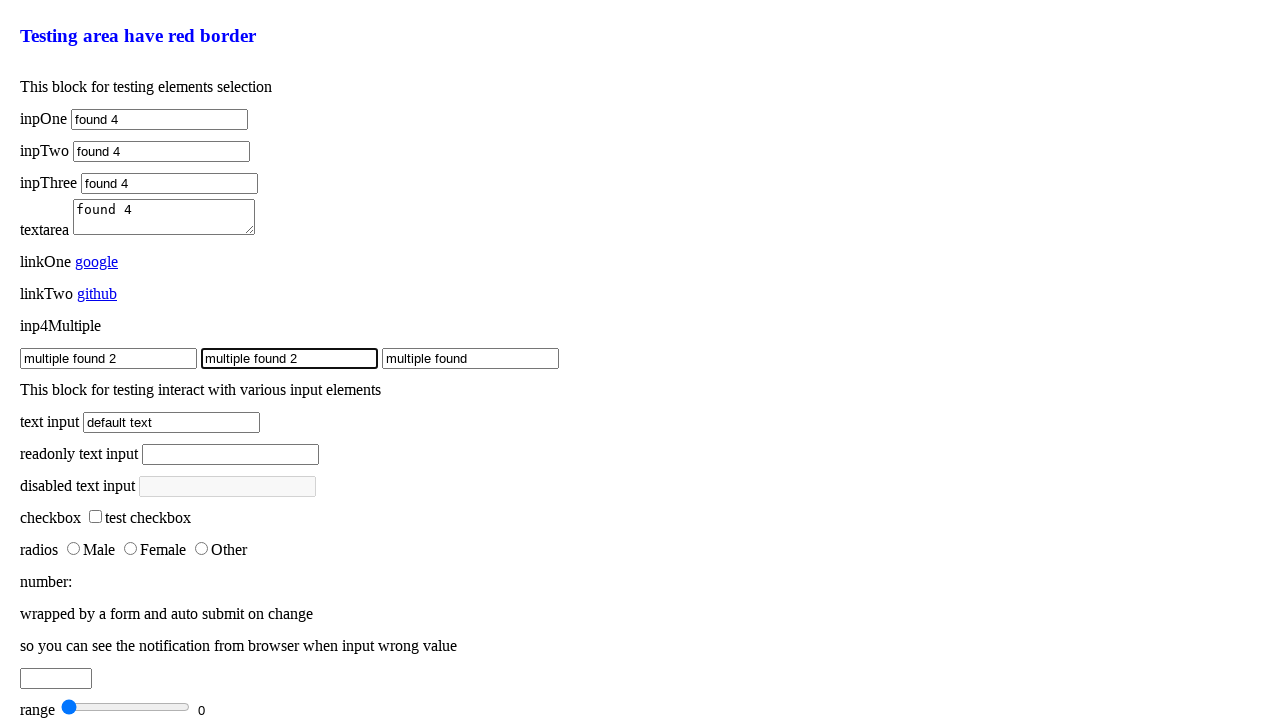

Filled multiple element with 'multiple found 2' on .inp4Multiple >> nth=2
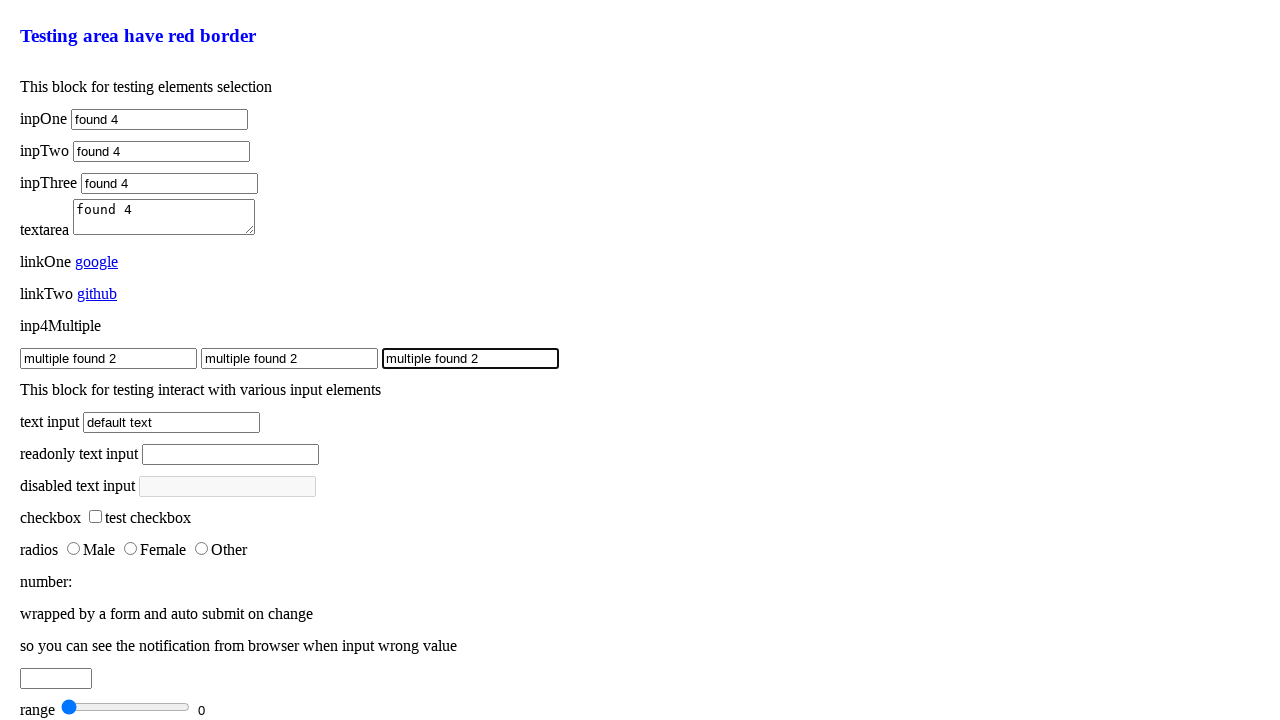

Waited 500ms after filling all multiple elements second time
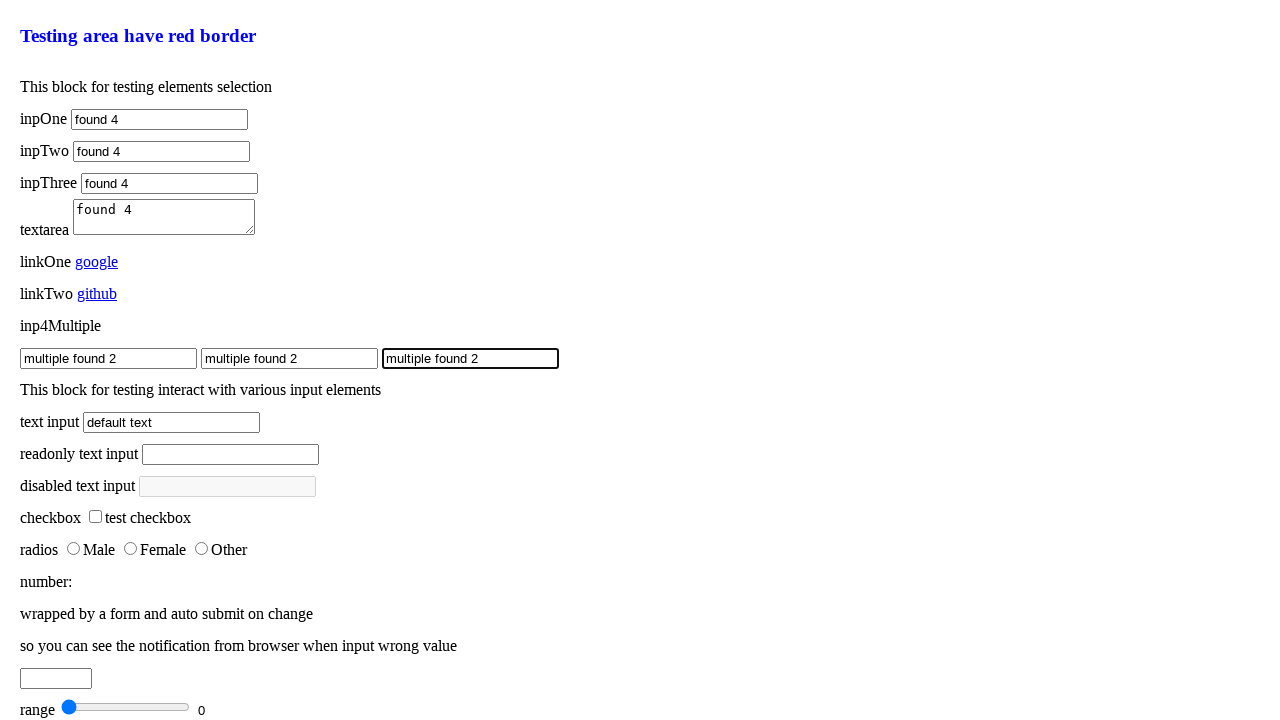

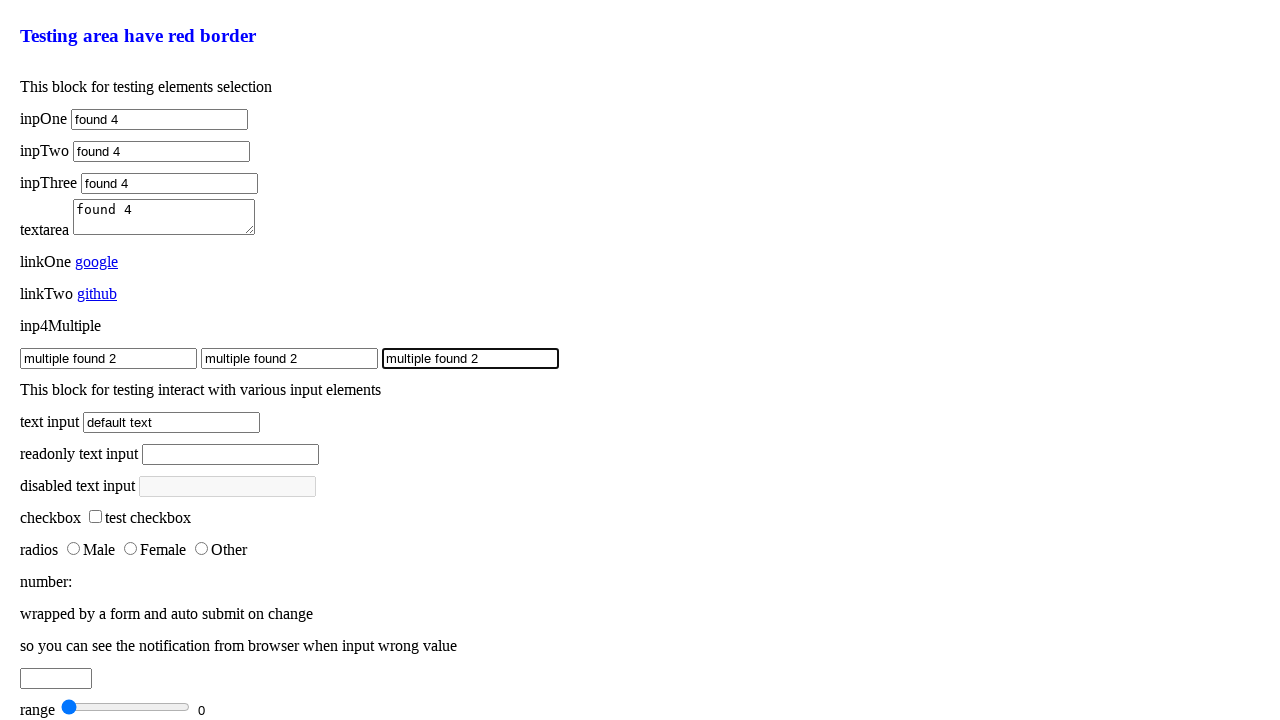